Tests JavaScript scroll functionality on an infinite scroll page by scrolling 750 pixels down 10 times and then 750 pixels up 10 times.

Starting URL: https://practice.cydeo.com/infinite_scroll

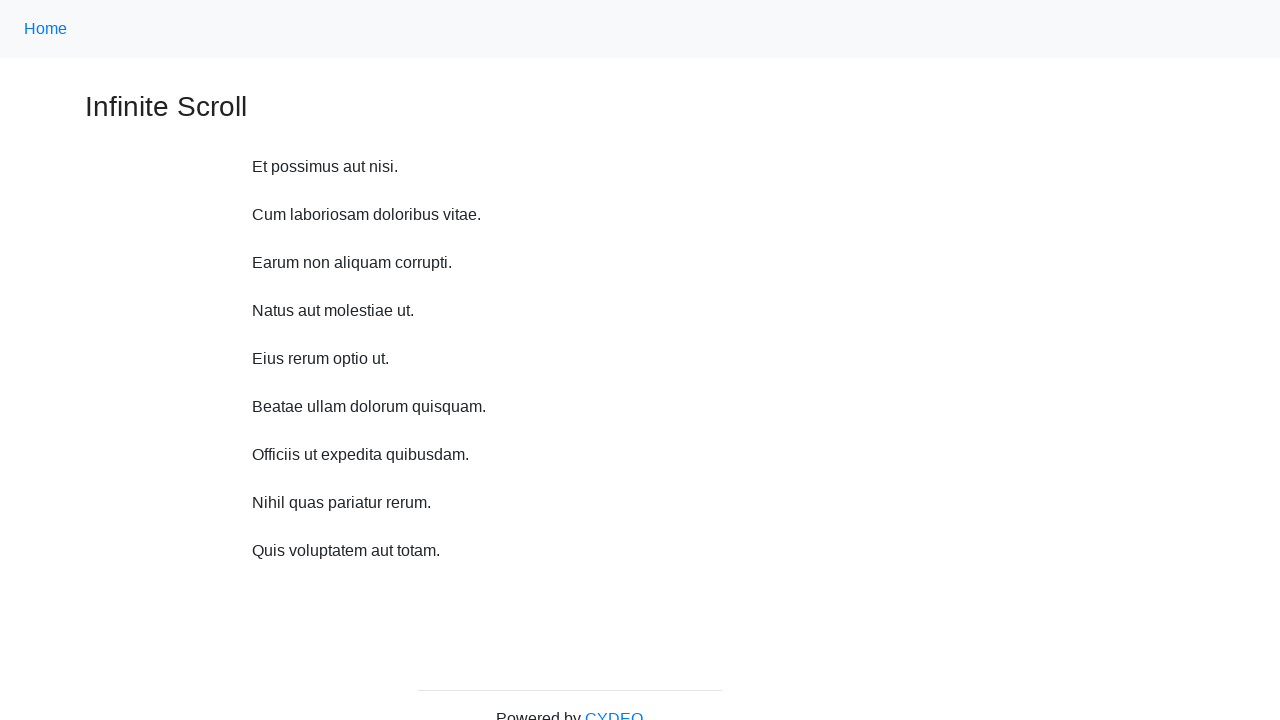

Scrolled down 750 pixels
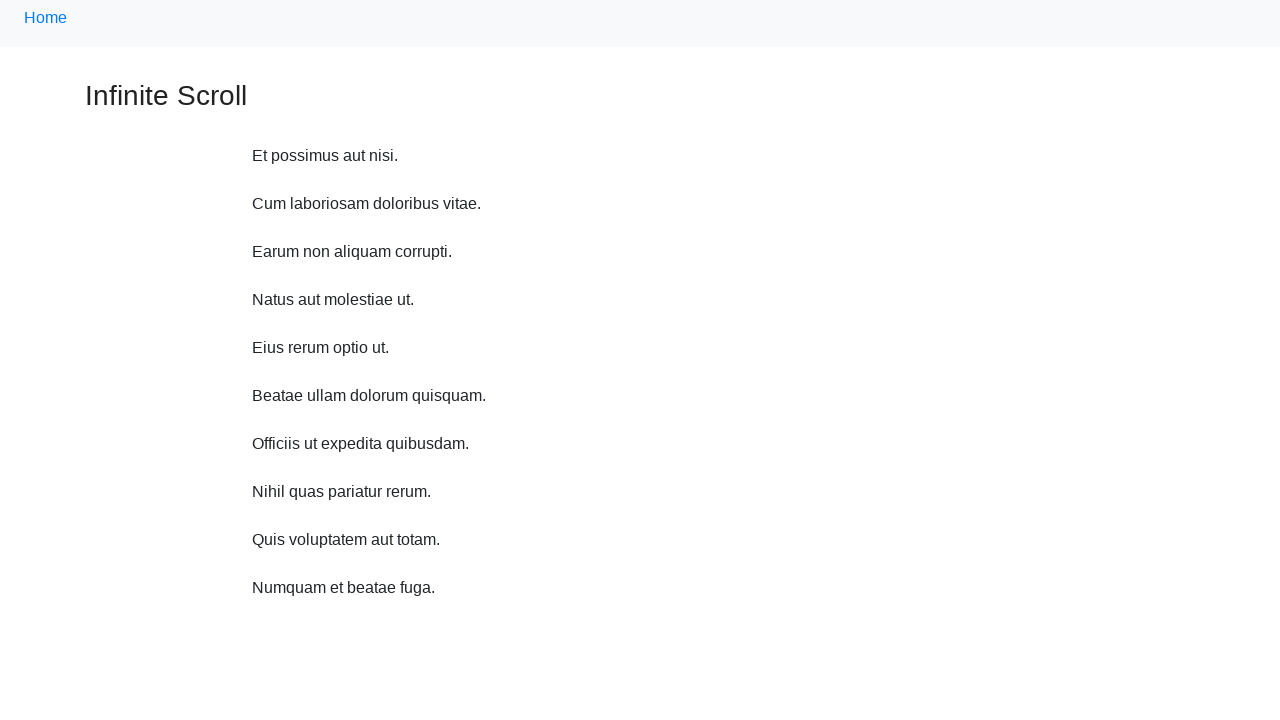

Waited 500ms for content to load after downward scroll
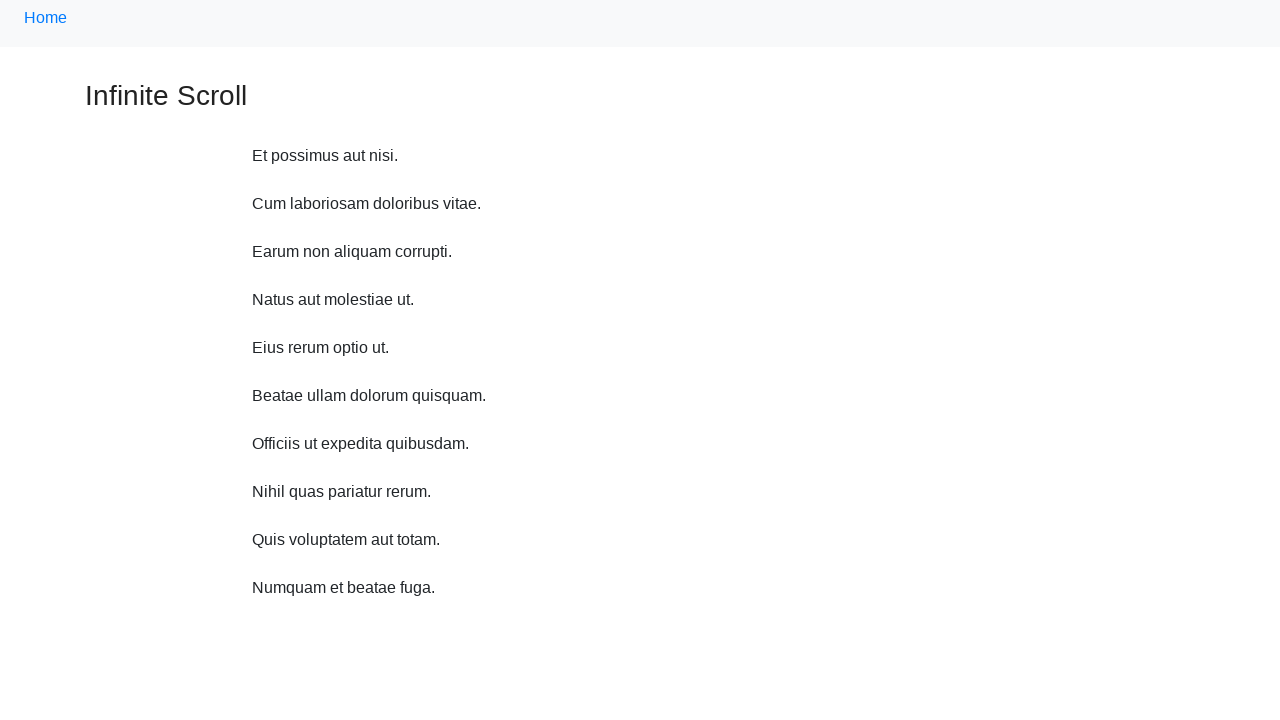

Scrolled down 750 pixels
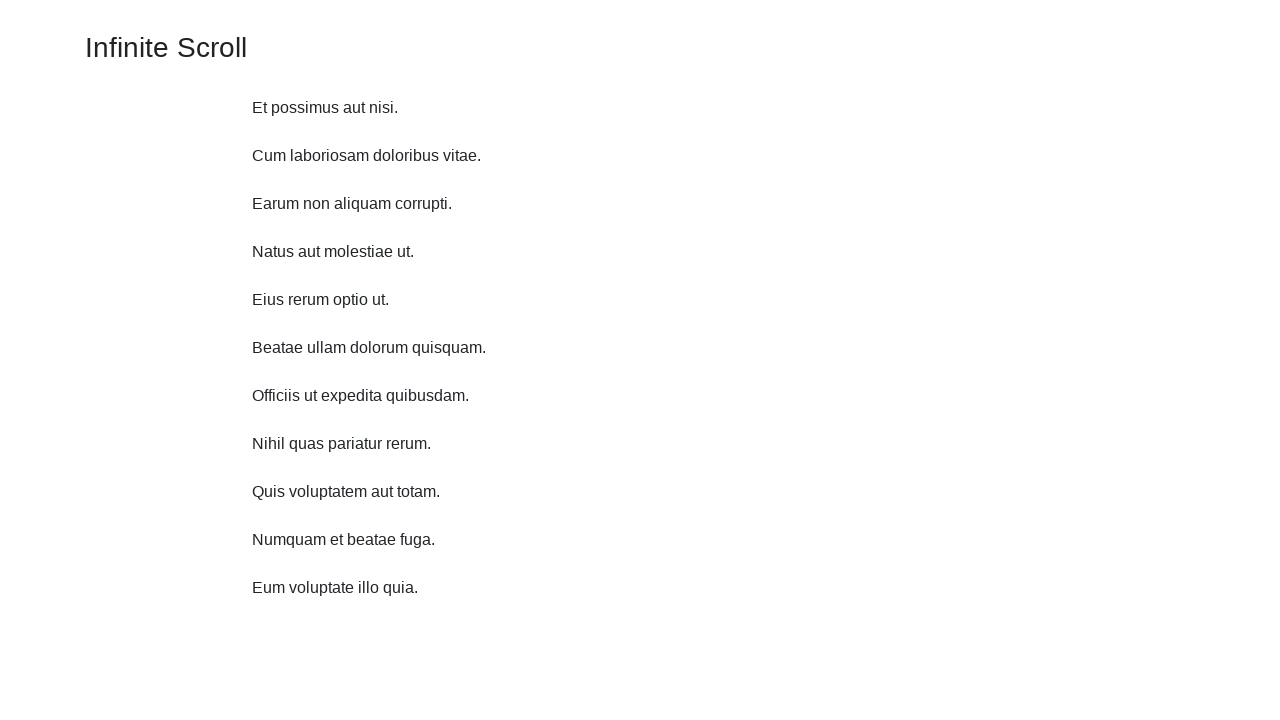

Waited 500ms for content to load after downward scroll
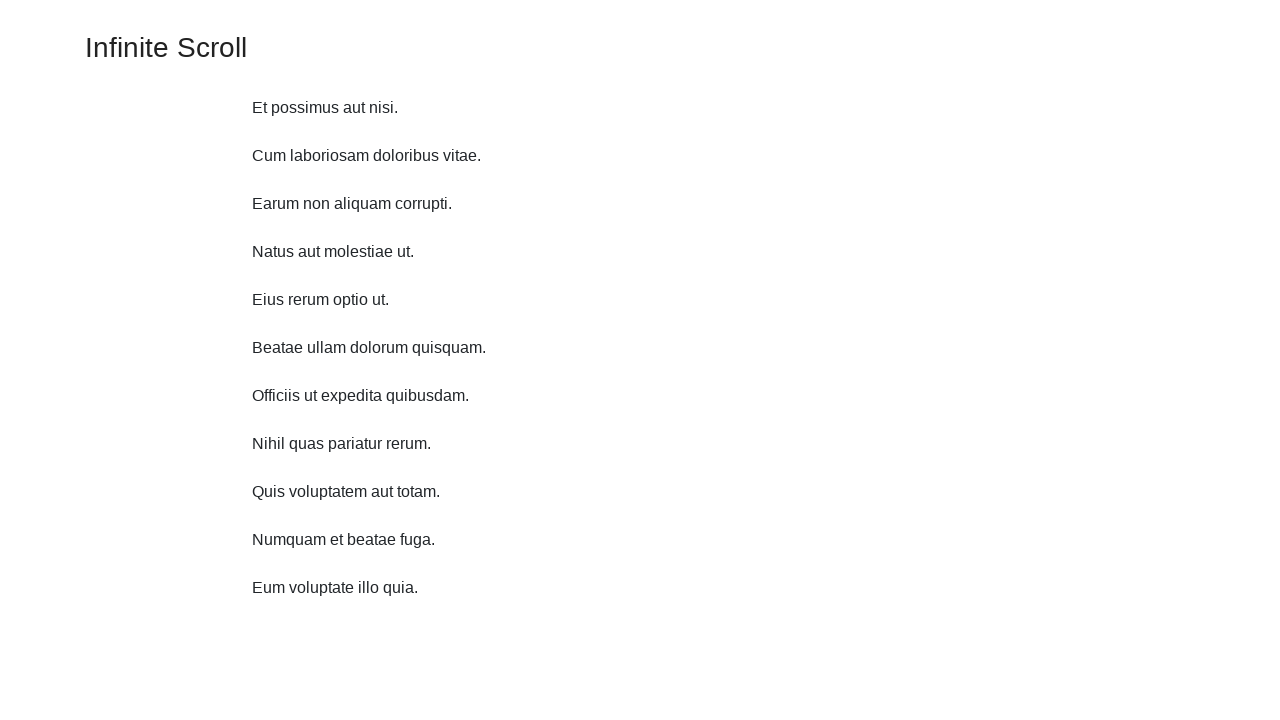

Scrolled down 750 pixels
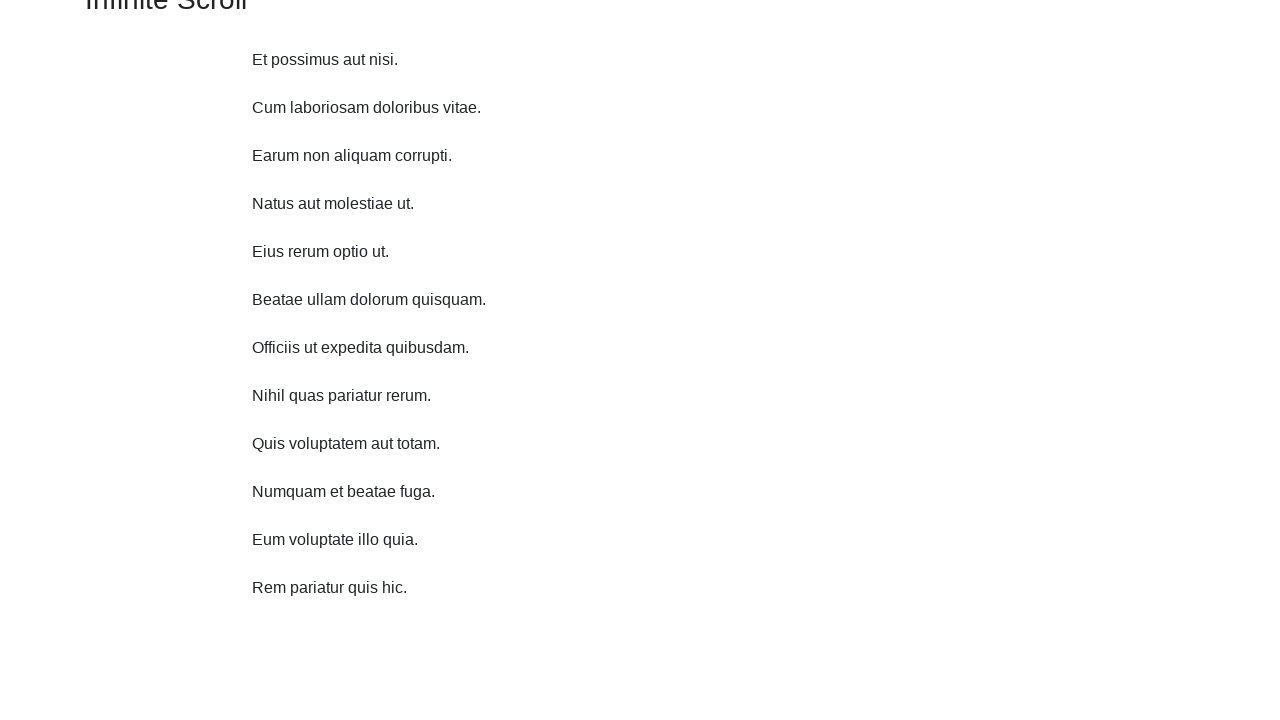

Waited 500ms for content to load after downward scroll
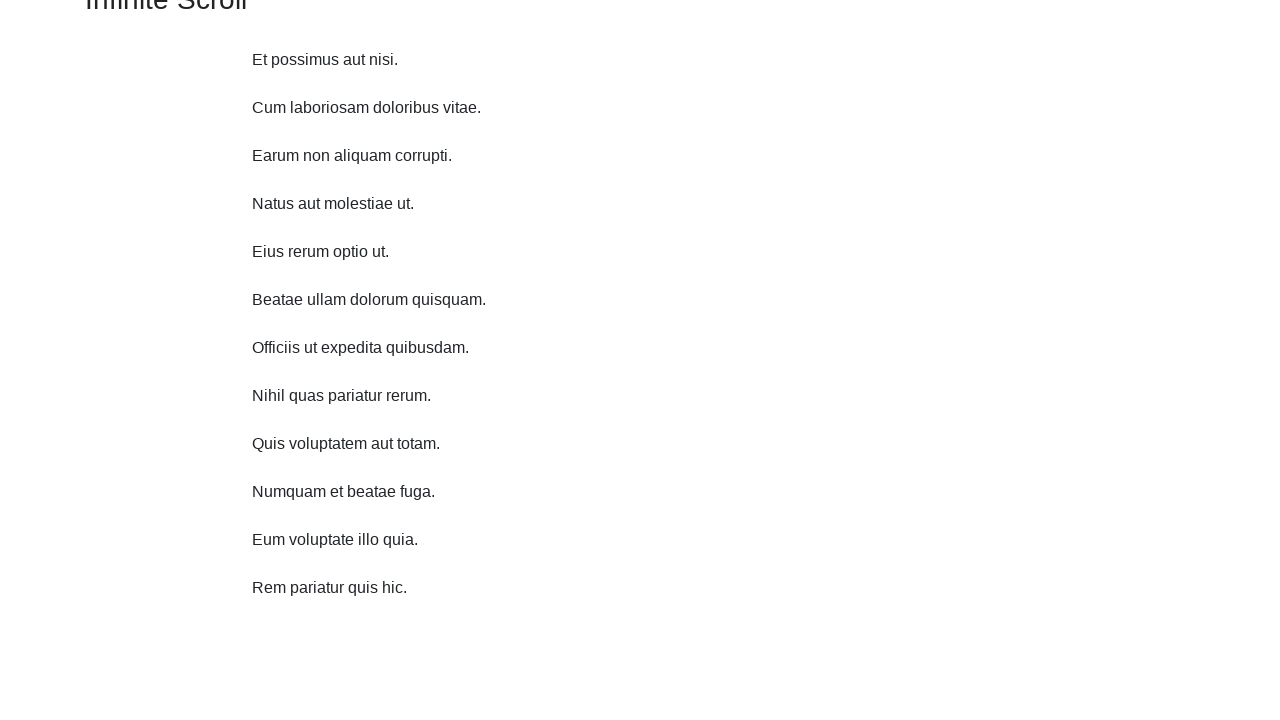

Scrolled down 750 pixels
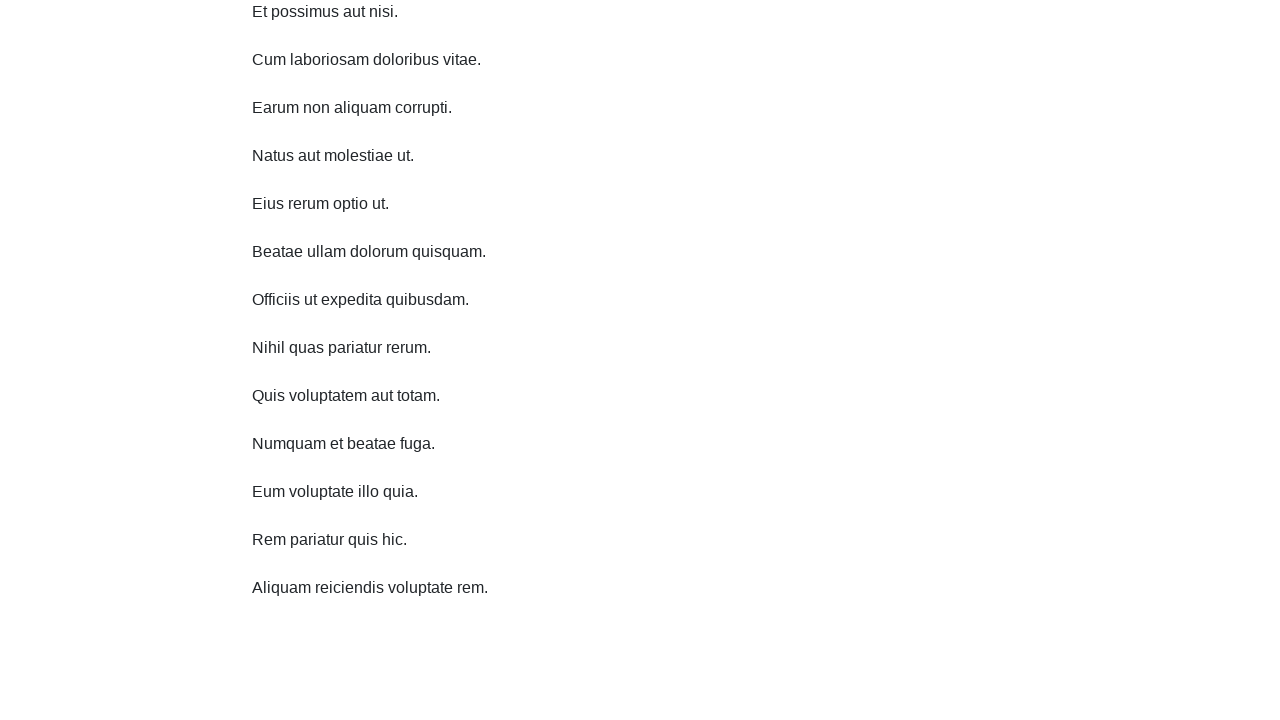

Waited 500ms for content to load after downward scroll
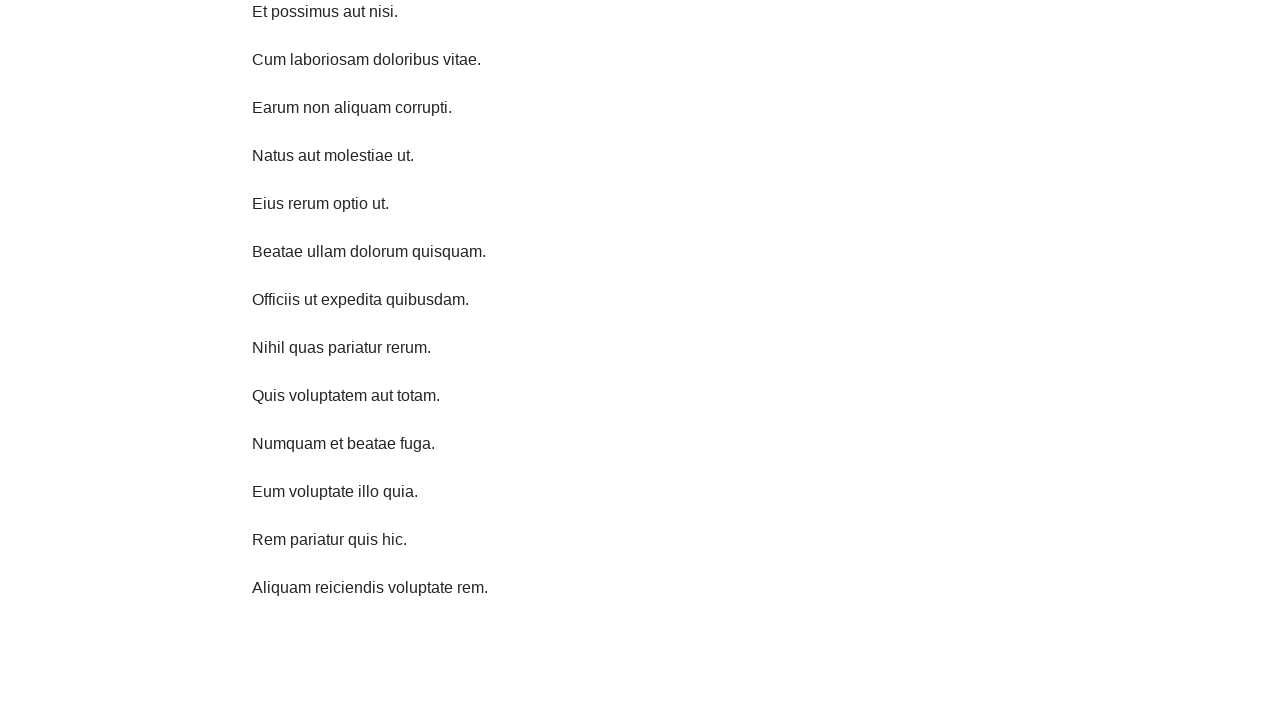

Scrolled down 750 pixels
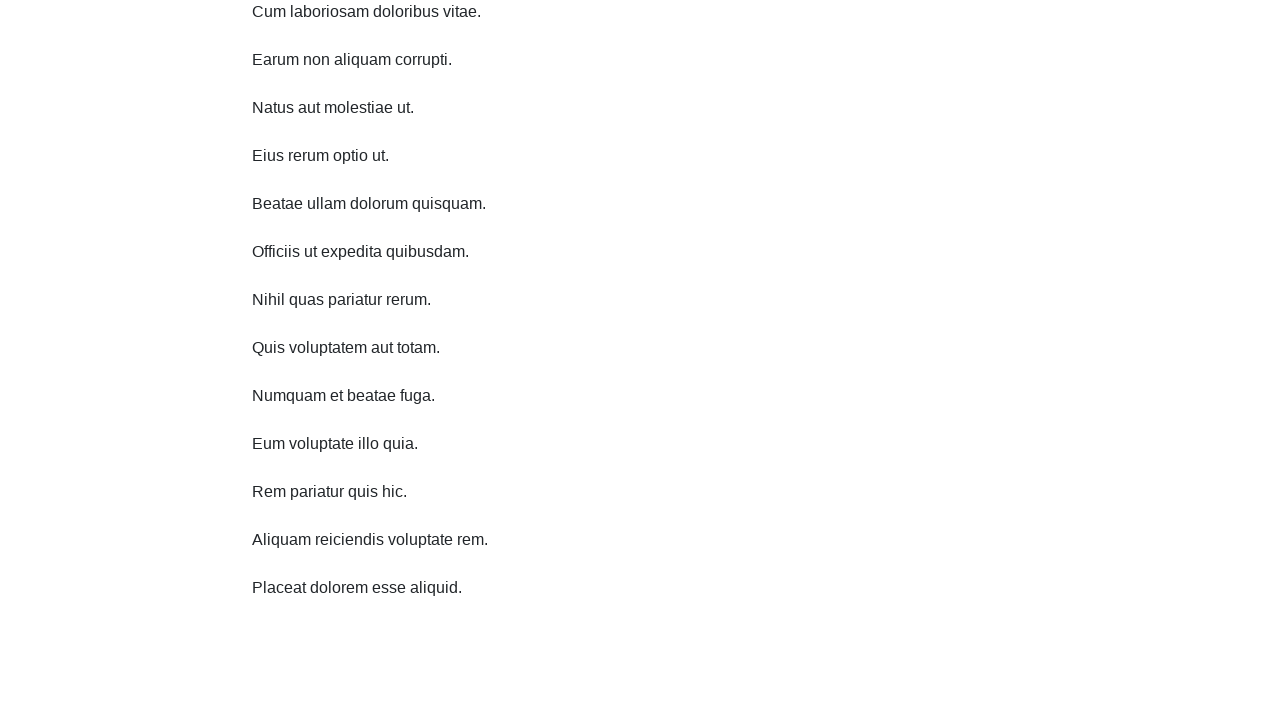

Waited 500ms for content to load after downward scroll
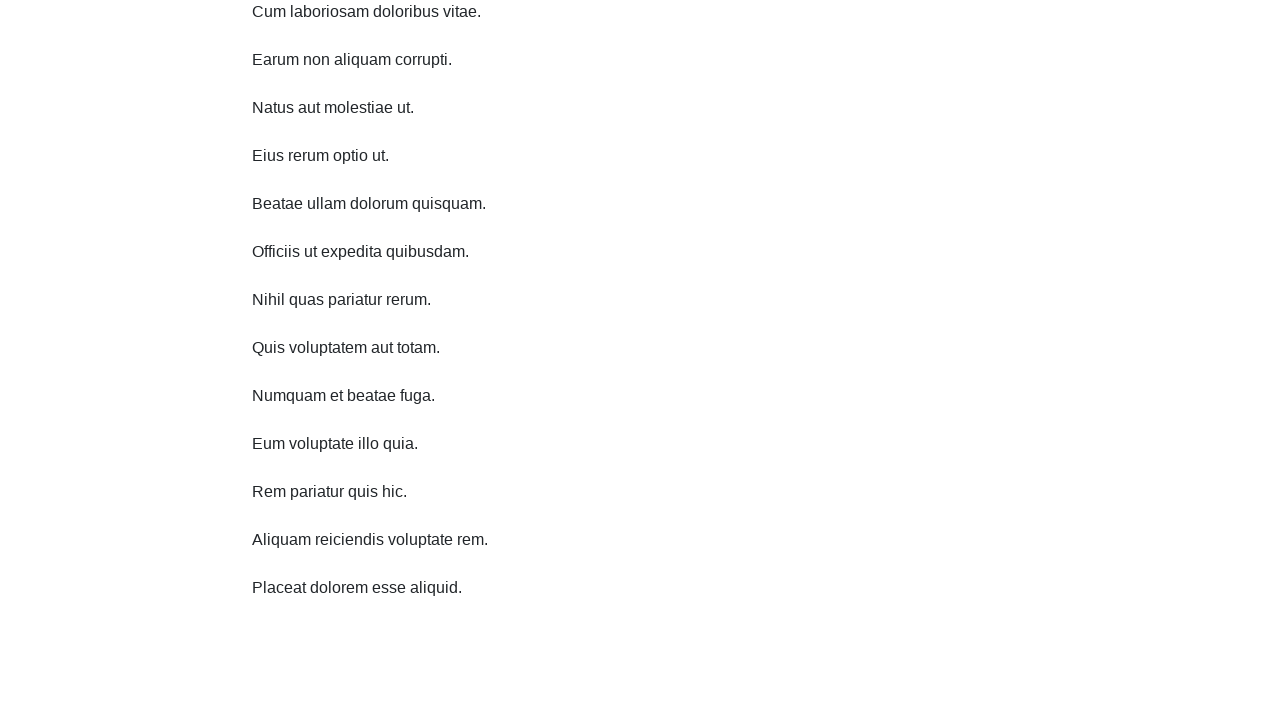

Scrolled down 750 pixels
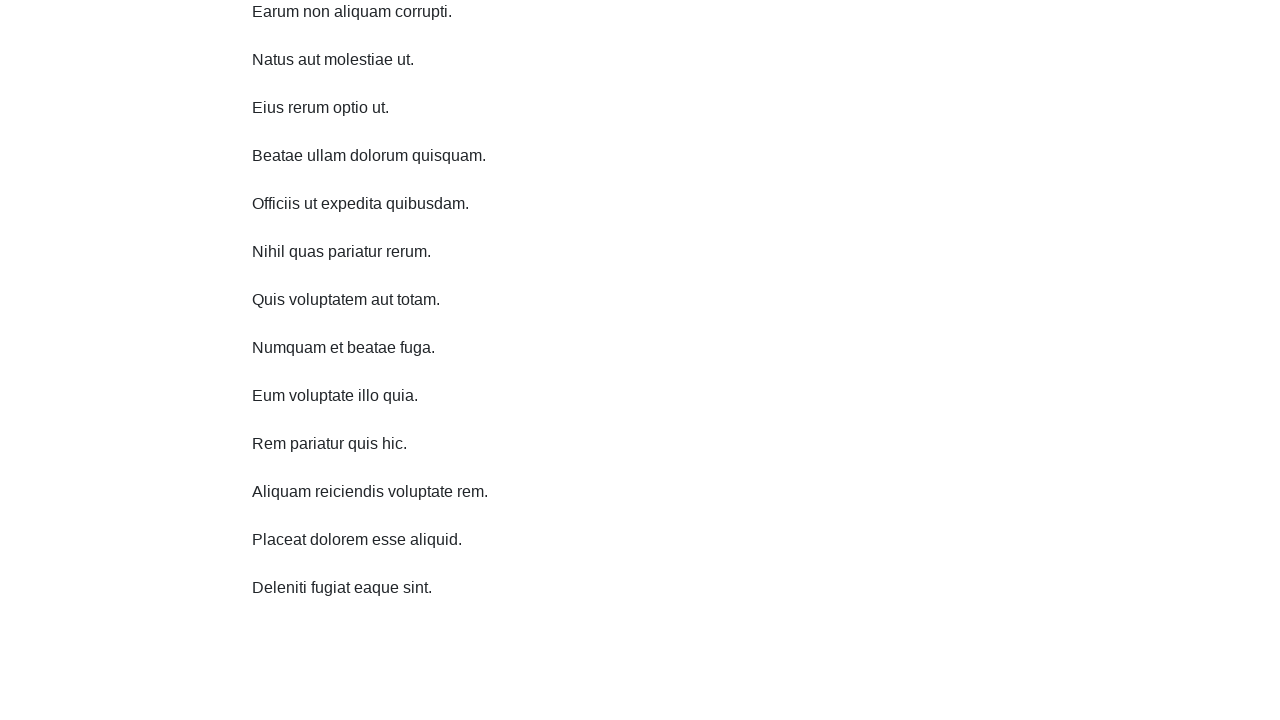

Waited 500ms for content to load after downward scroll
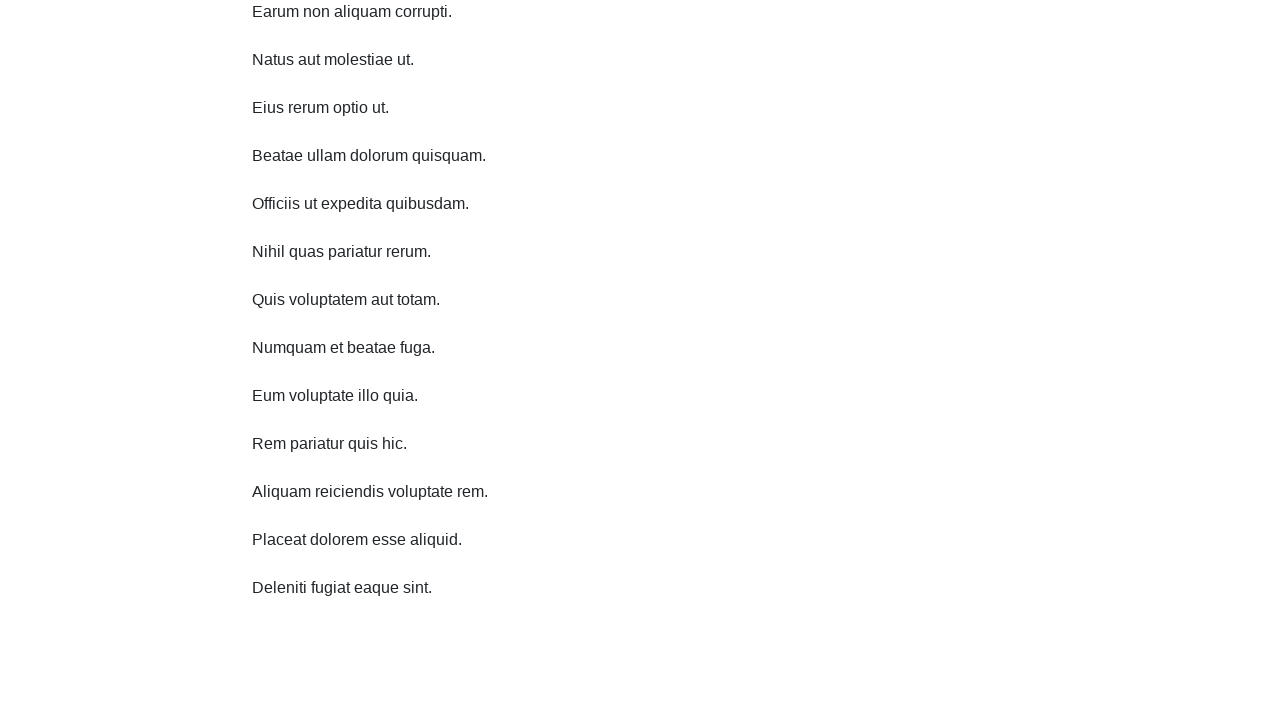

Scrolled down 750 pixels
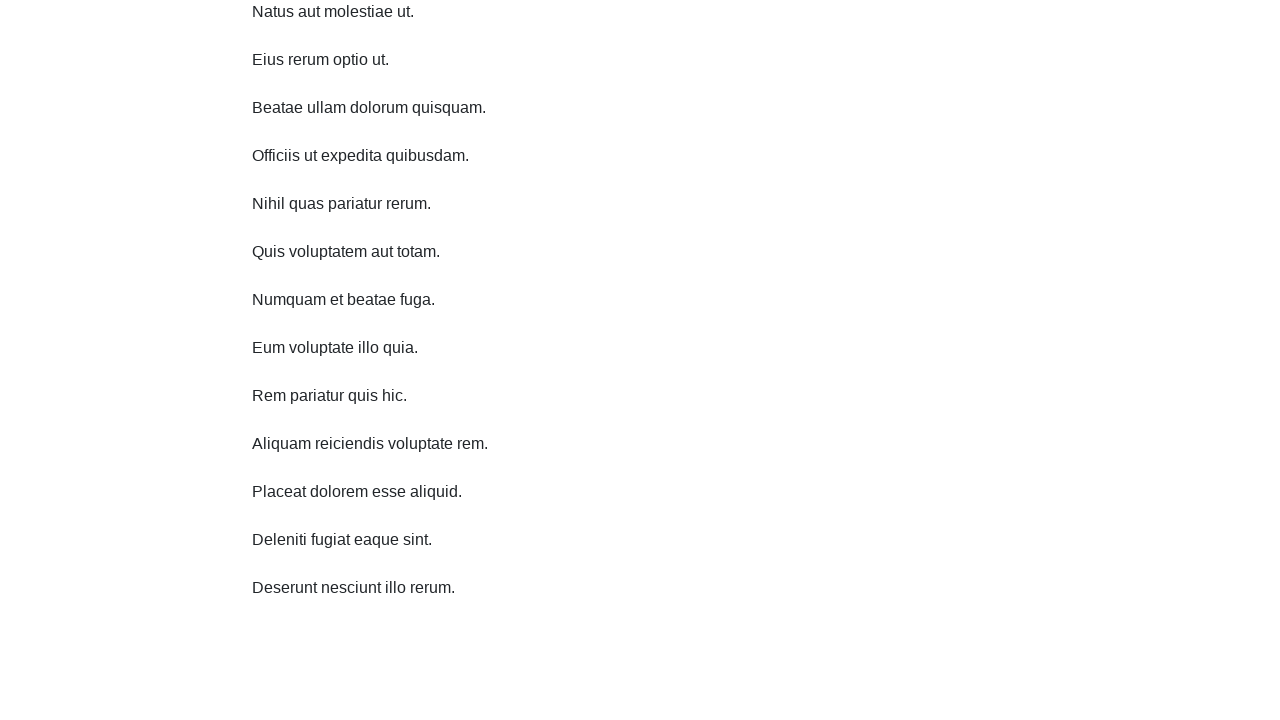

Waited 500ms for content to load after downward scroll
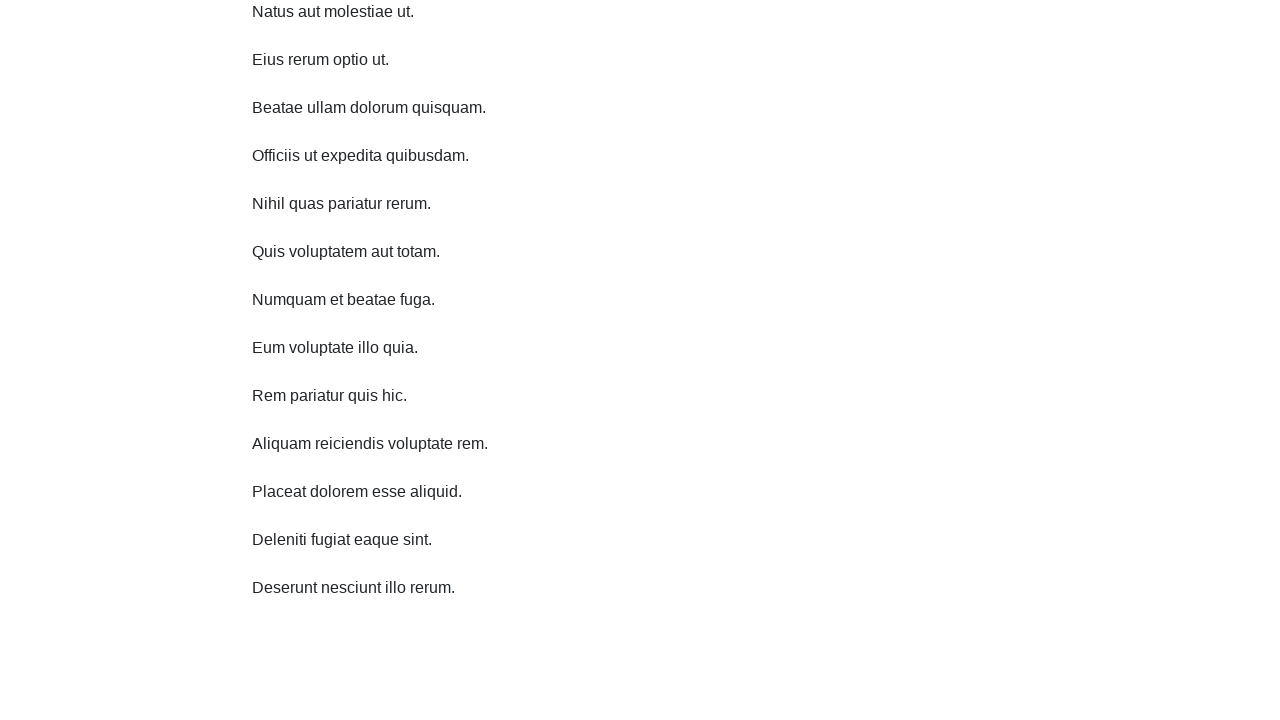

Scrolled down 750 pixels
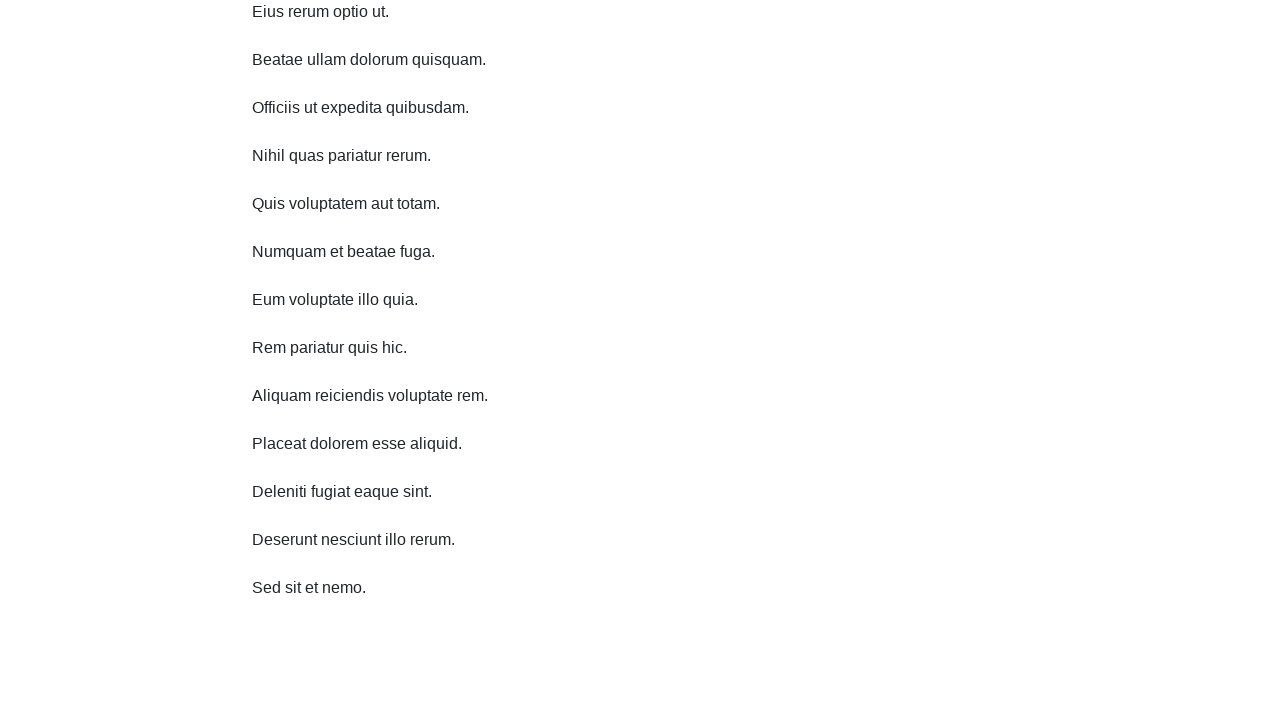

Waited 500ms for content to load after downward scroll
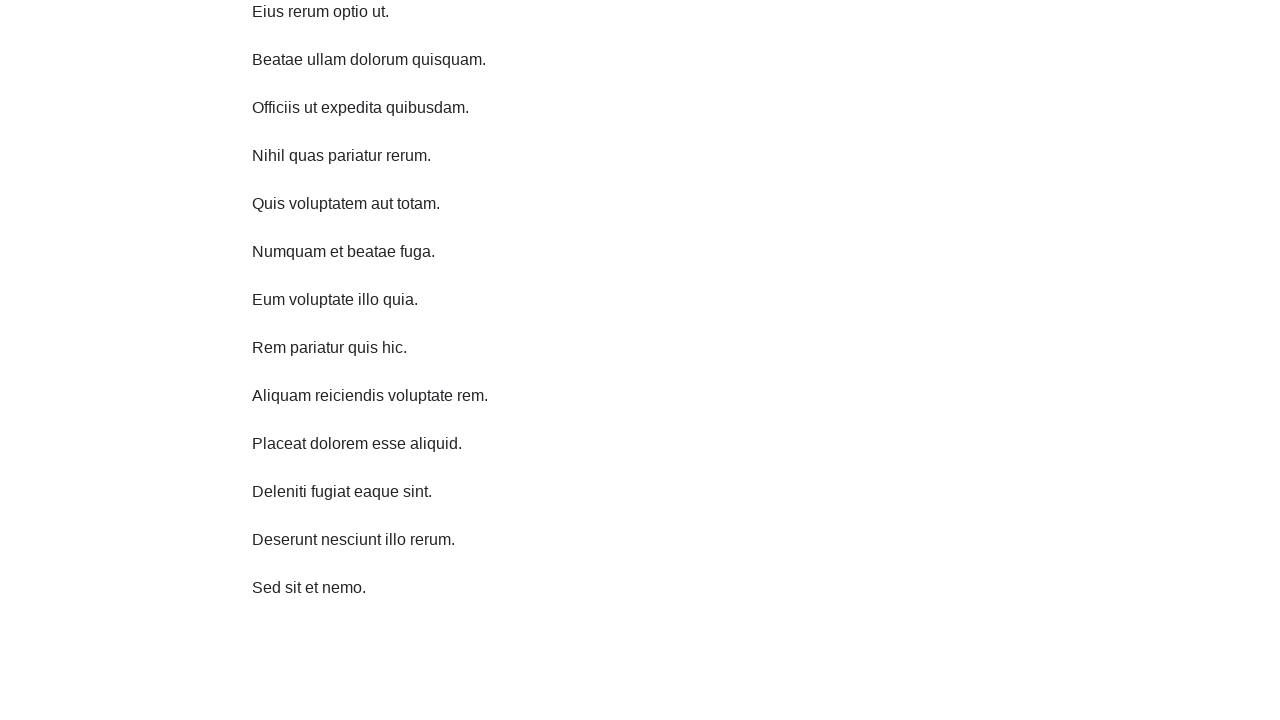

Scrolled down 750 pixels
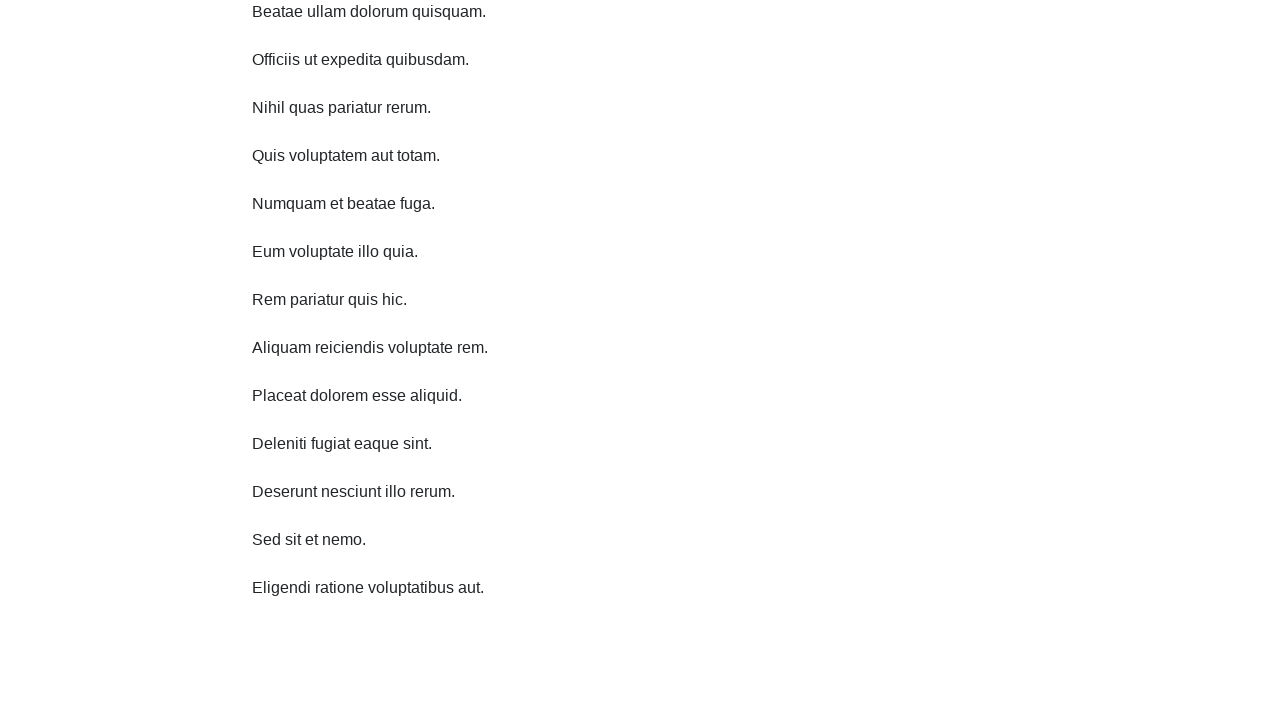

Waited 500ms for content to load after downward scroll
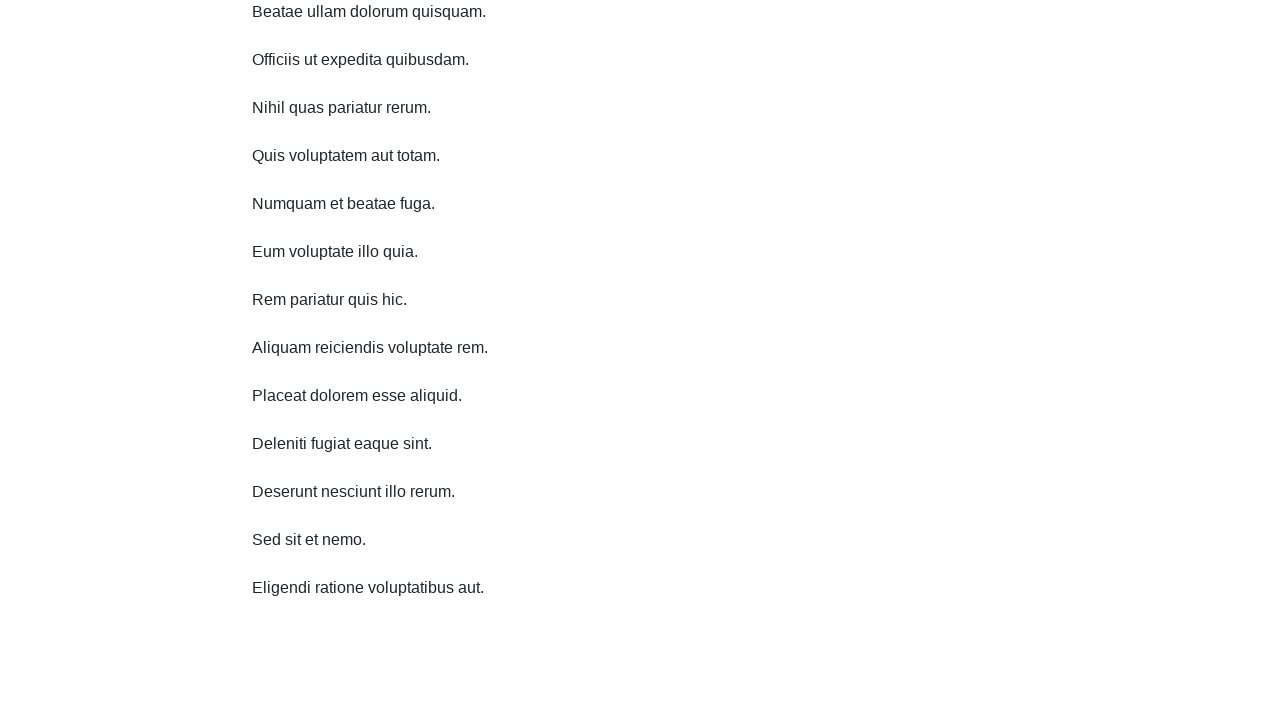

Scrolled down 750 pixels
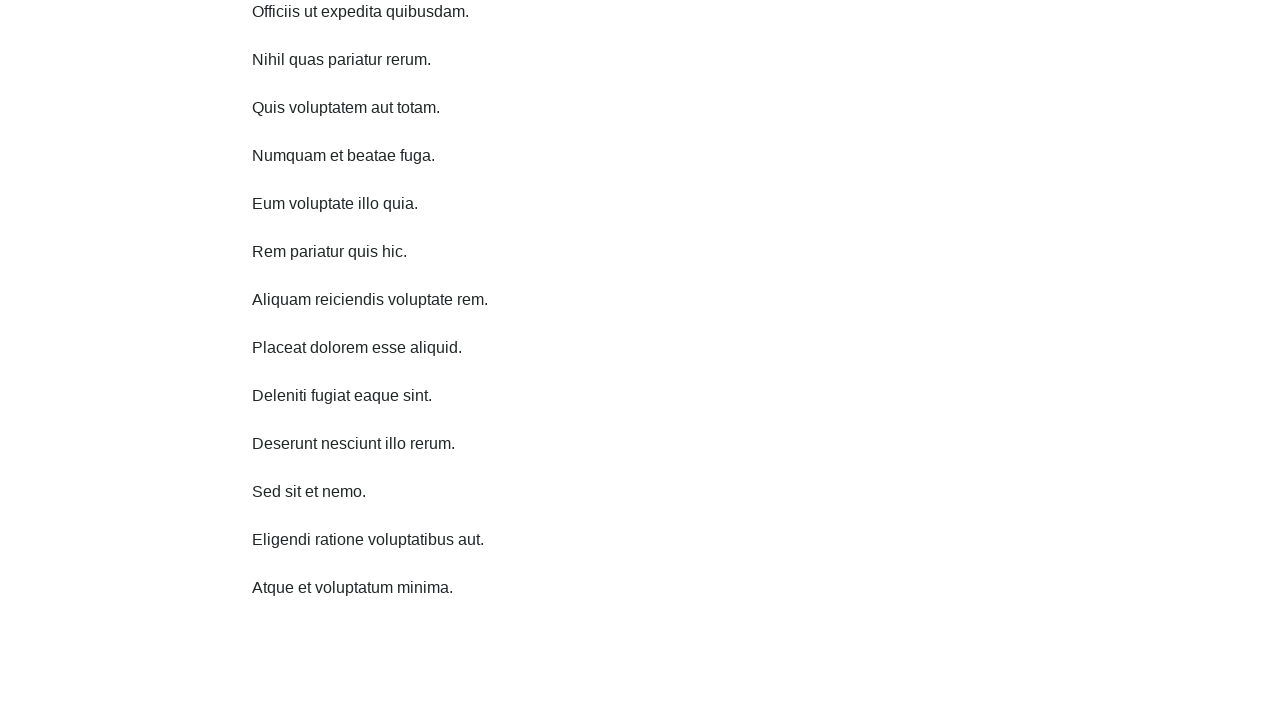

Waited 500ms for content to load after downward scroll
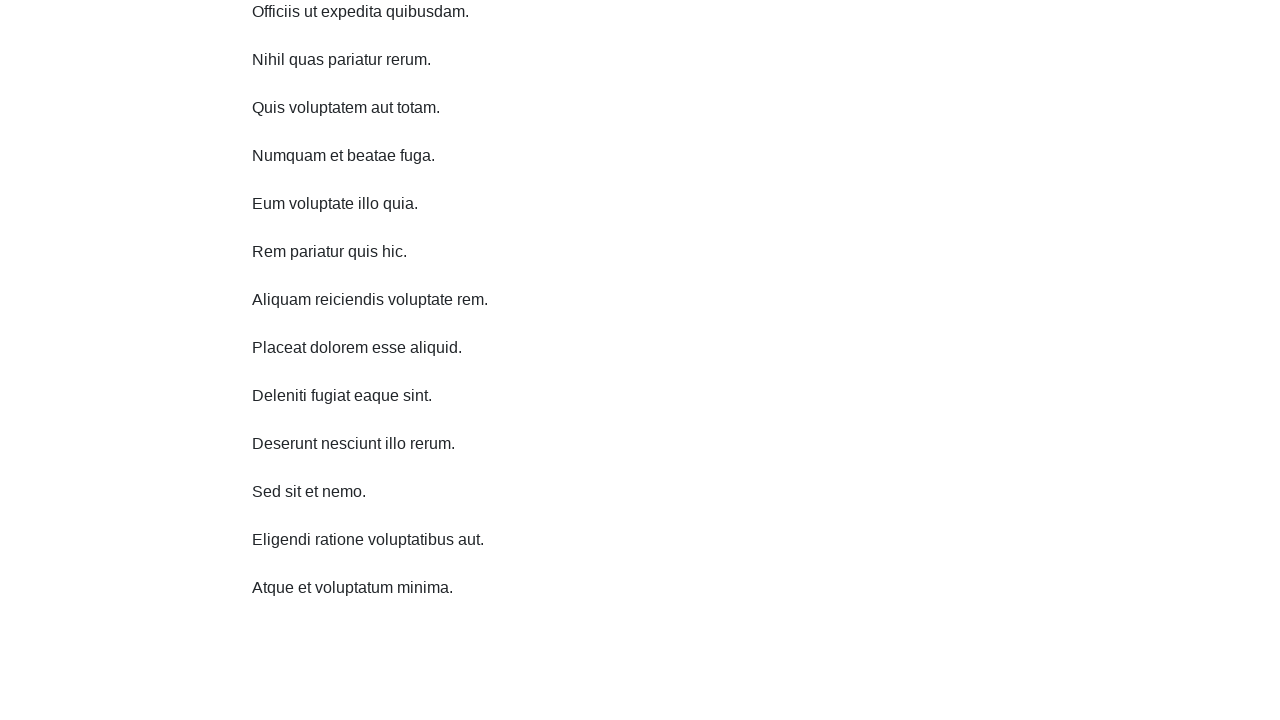

Scrolled up 750 pixels
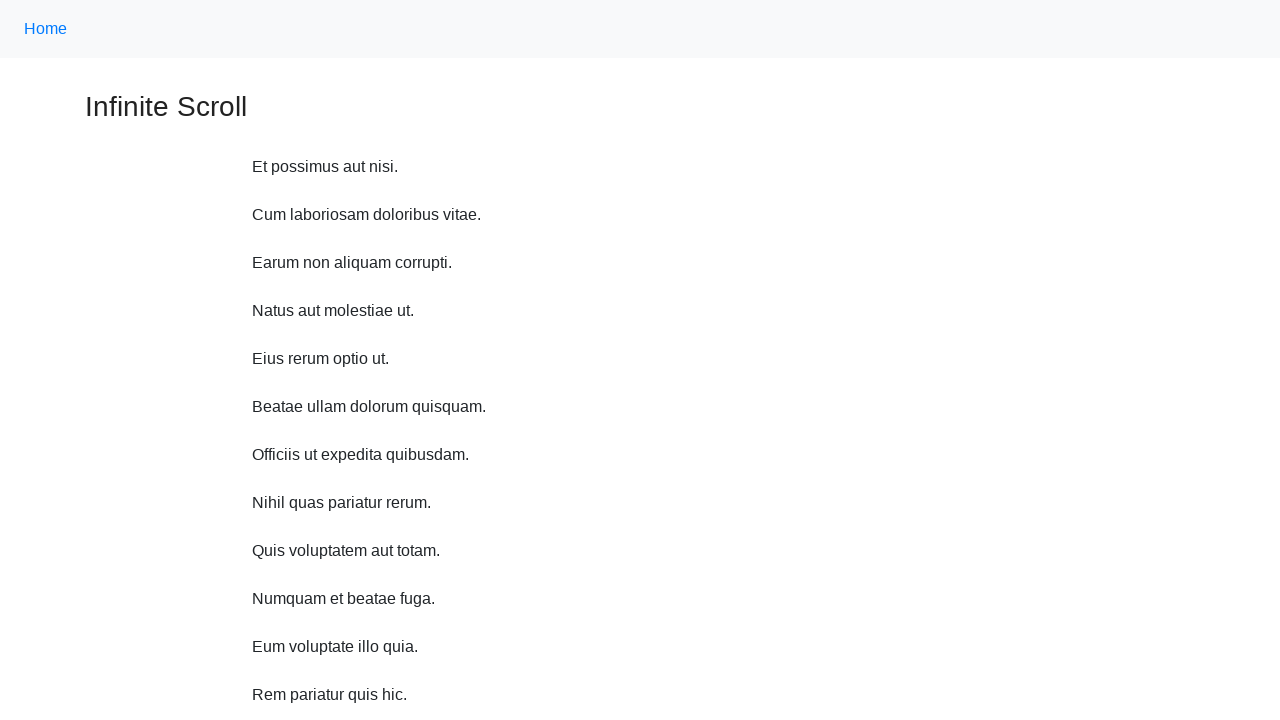

Waited 500ms between upward scrolls
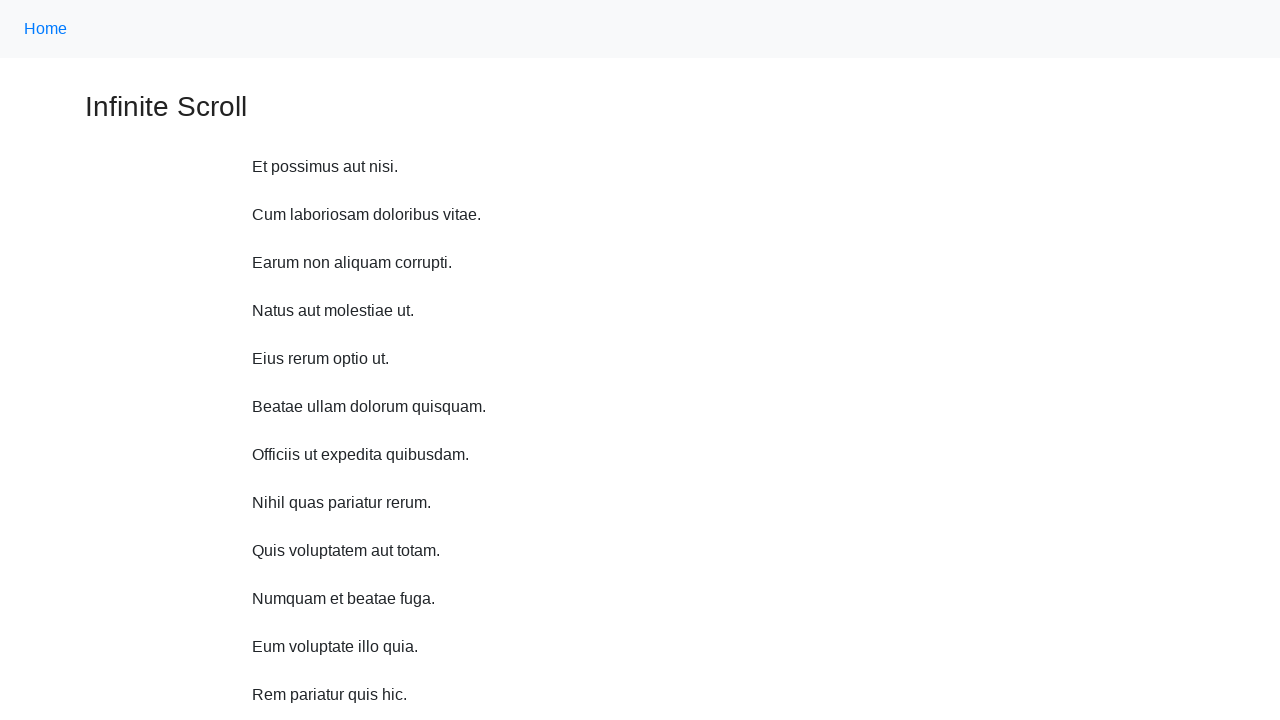

Scrolled up 750 pixels
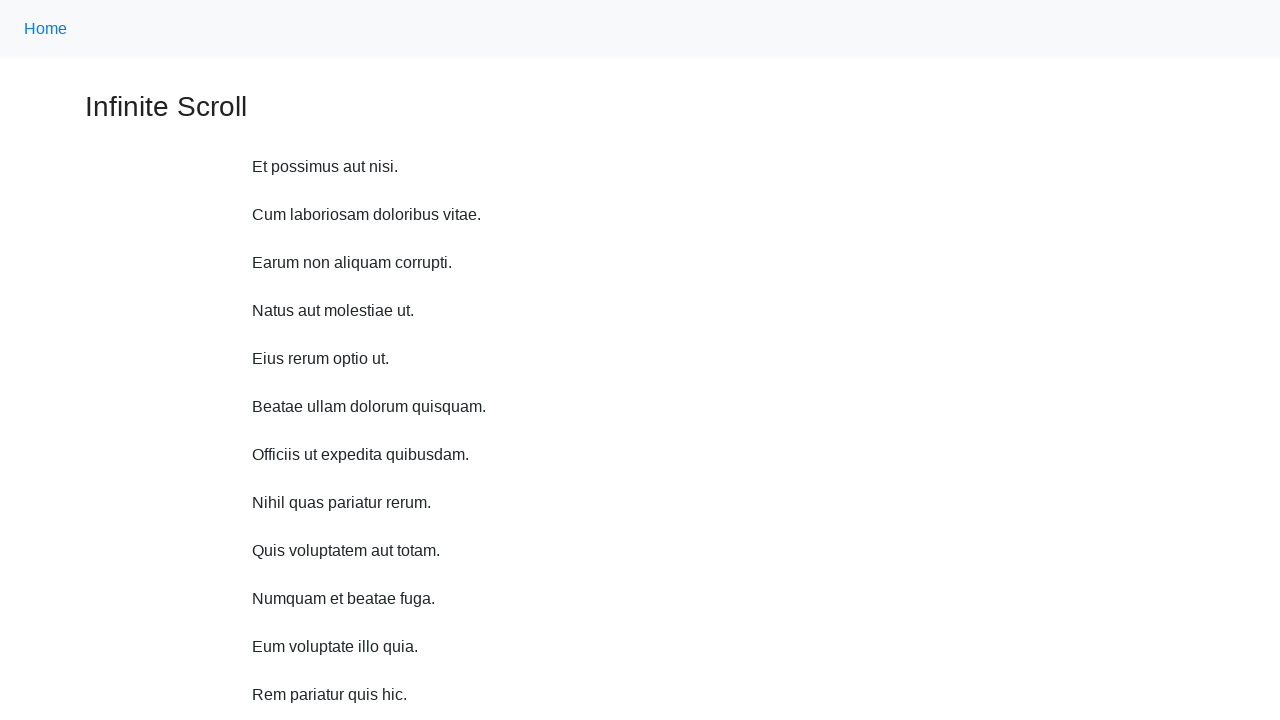

Waited 500ms between upward scrolls
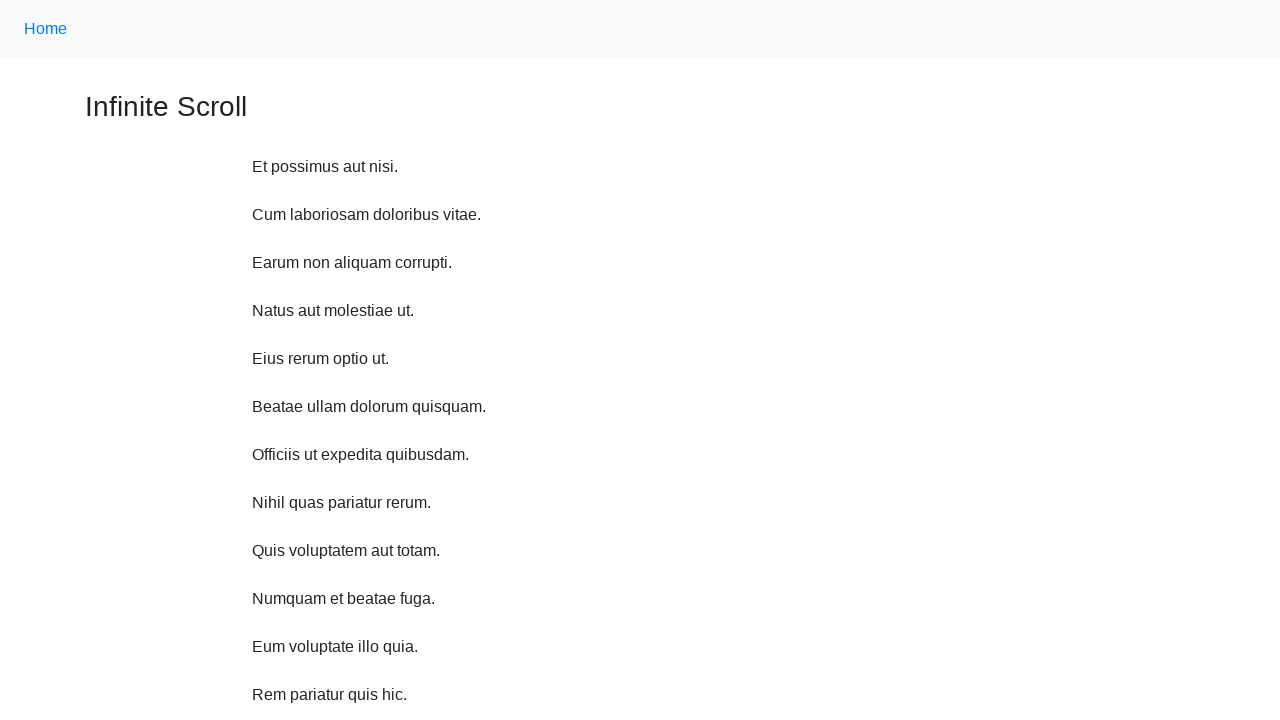

Scrolled up 750 pixels
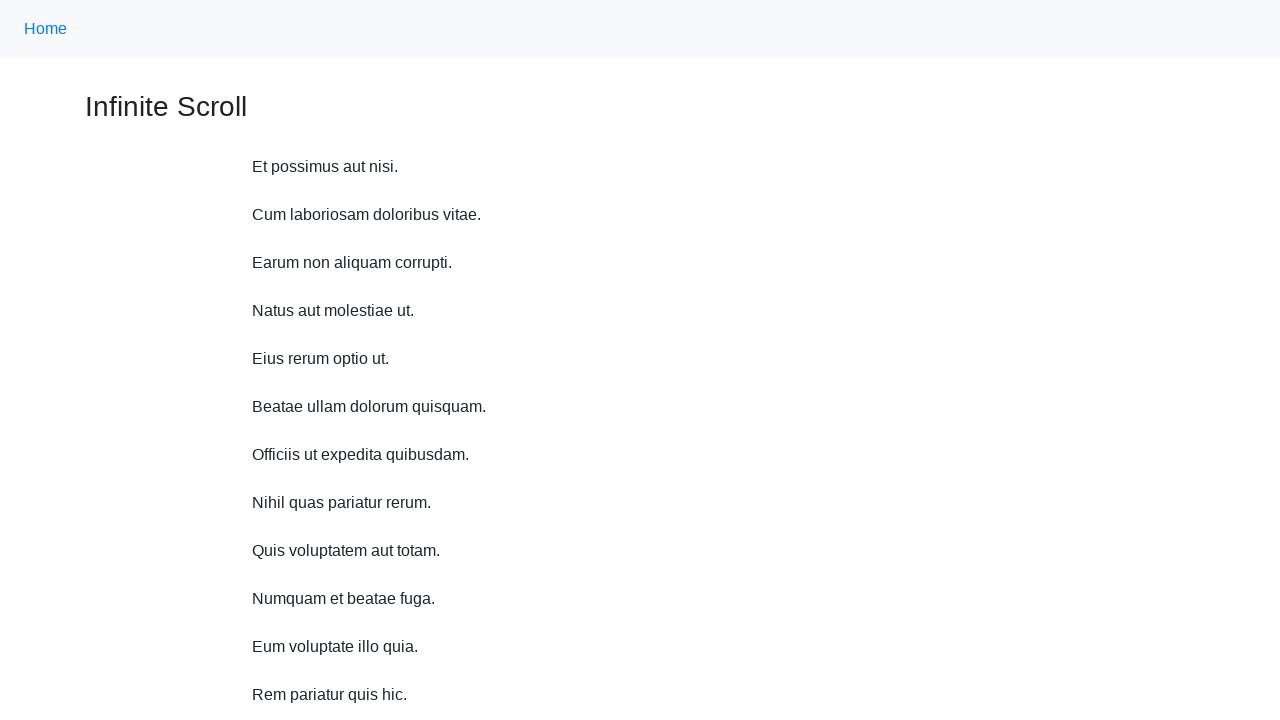

Waited 500ms between upward scrolls
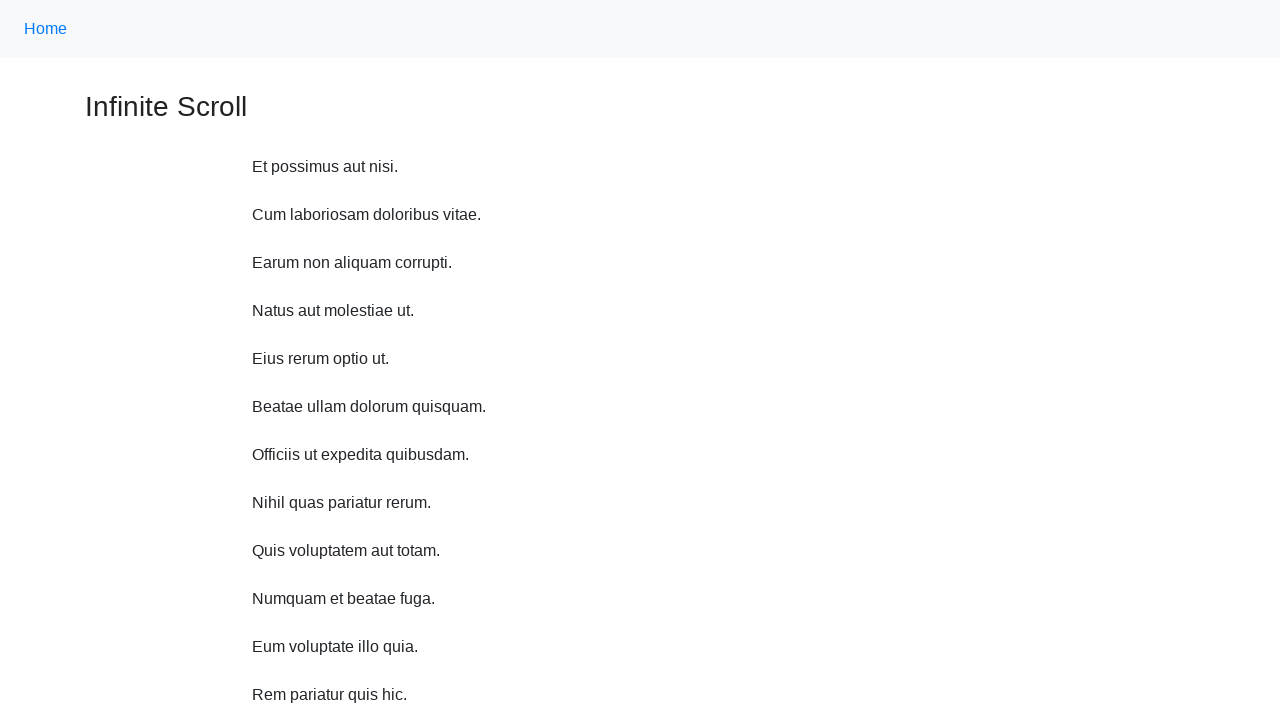

Scrolled up 750 pixels
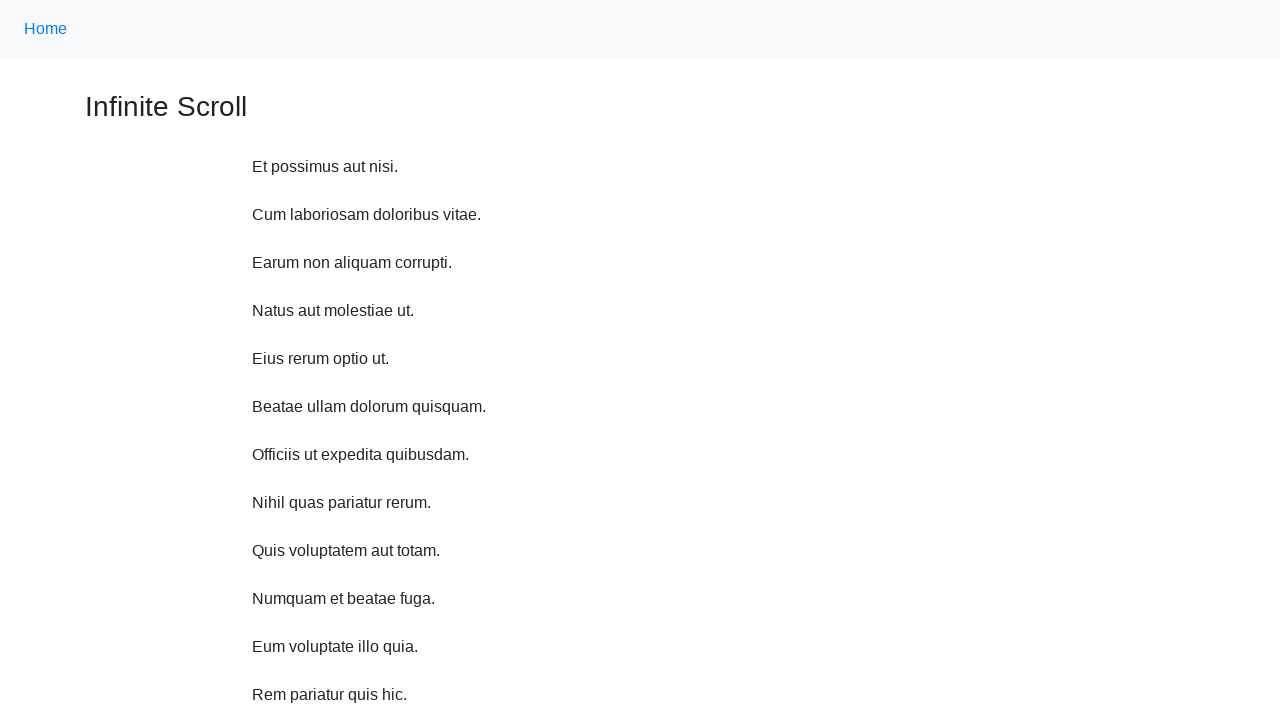

Waited 500ms between upward scrolls
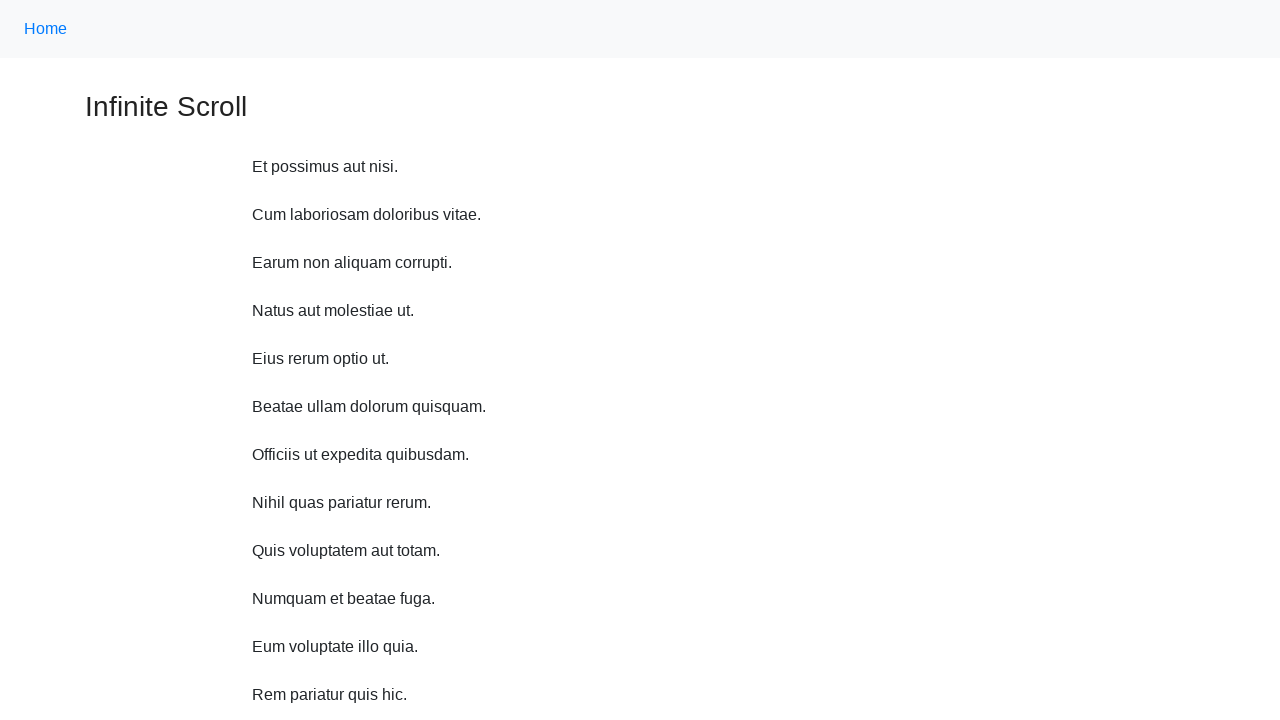

Scrolled up 750 pixels
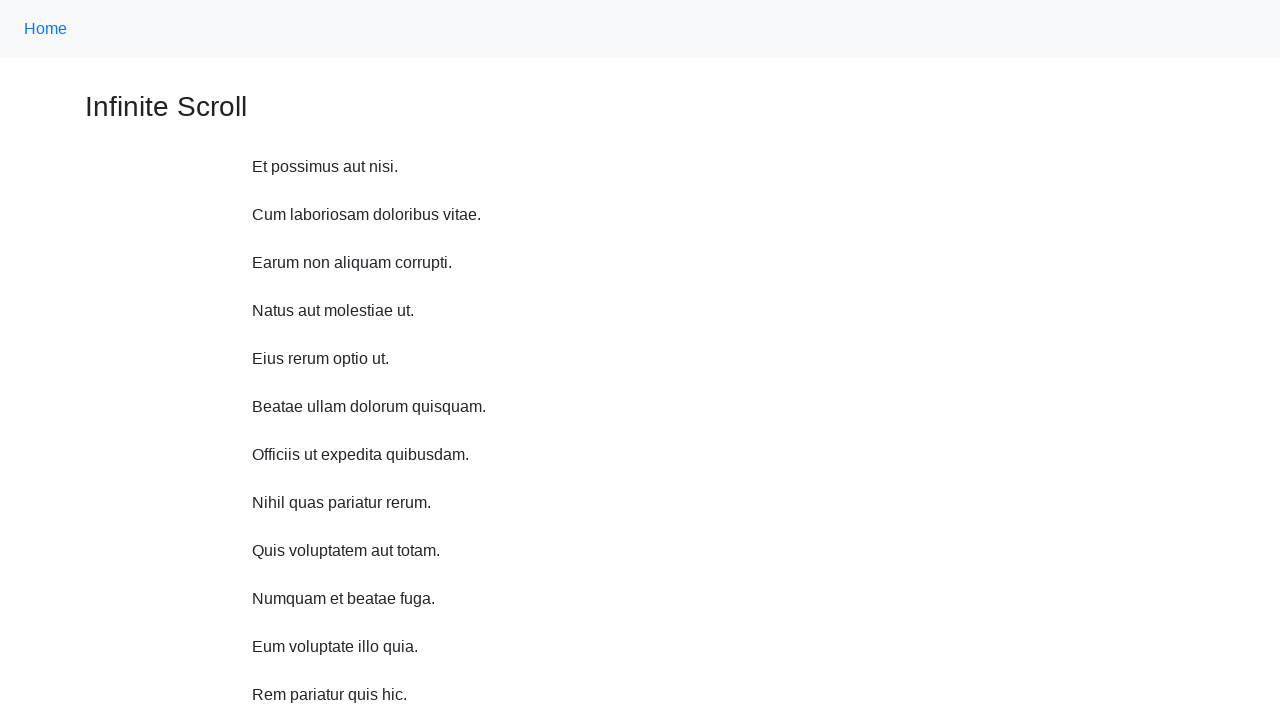

Waited 500ms between upward scrolls
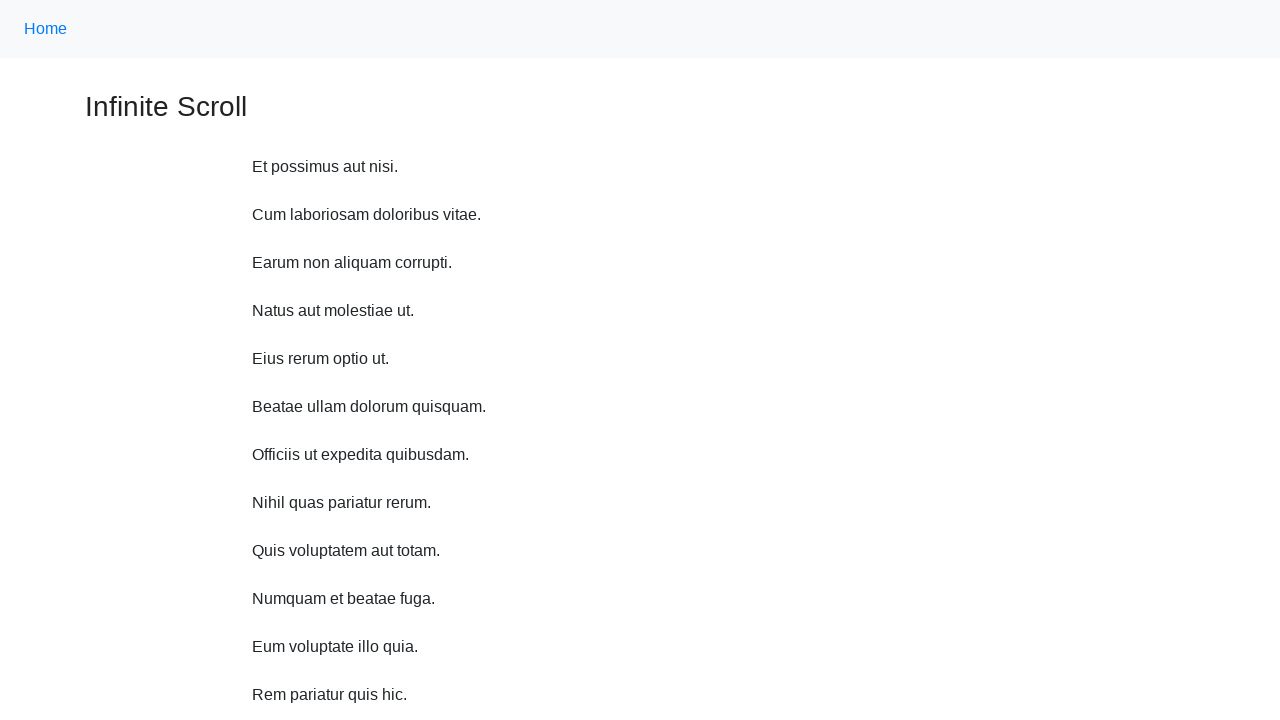

Scrolled up 750 pixels
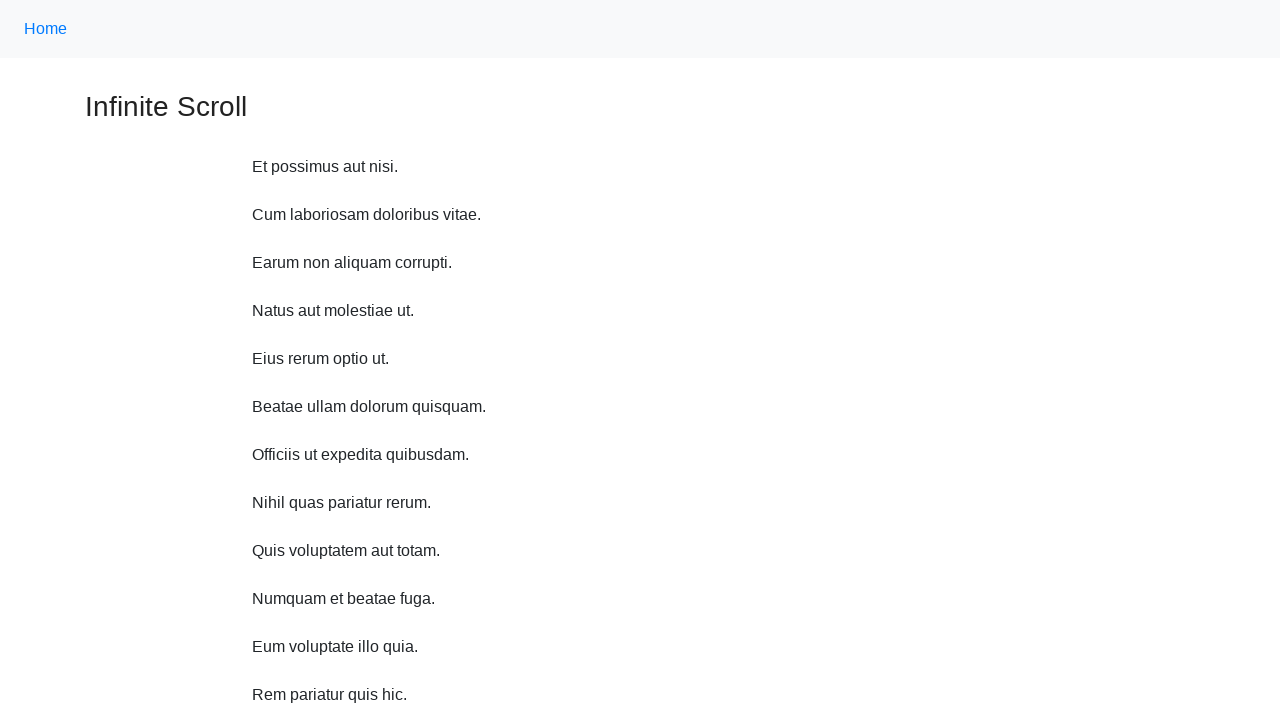

Waited 500ms between upward scrolls
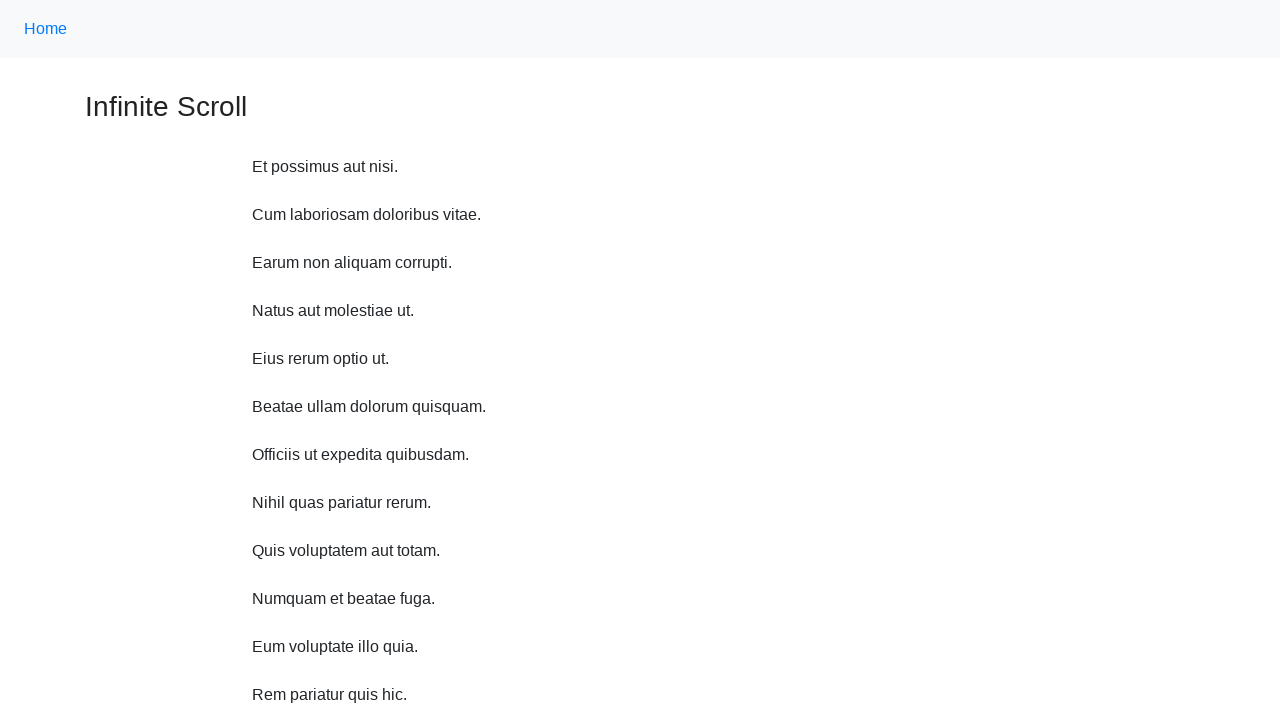

Scrolled up 750 pixels
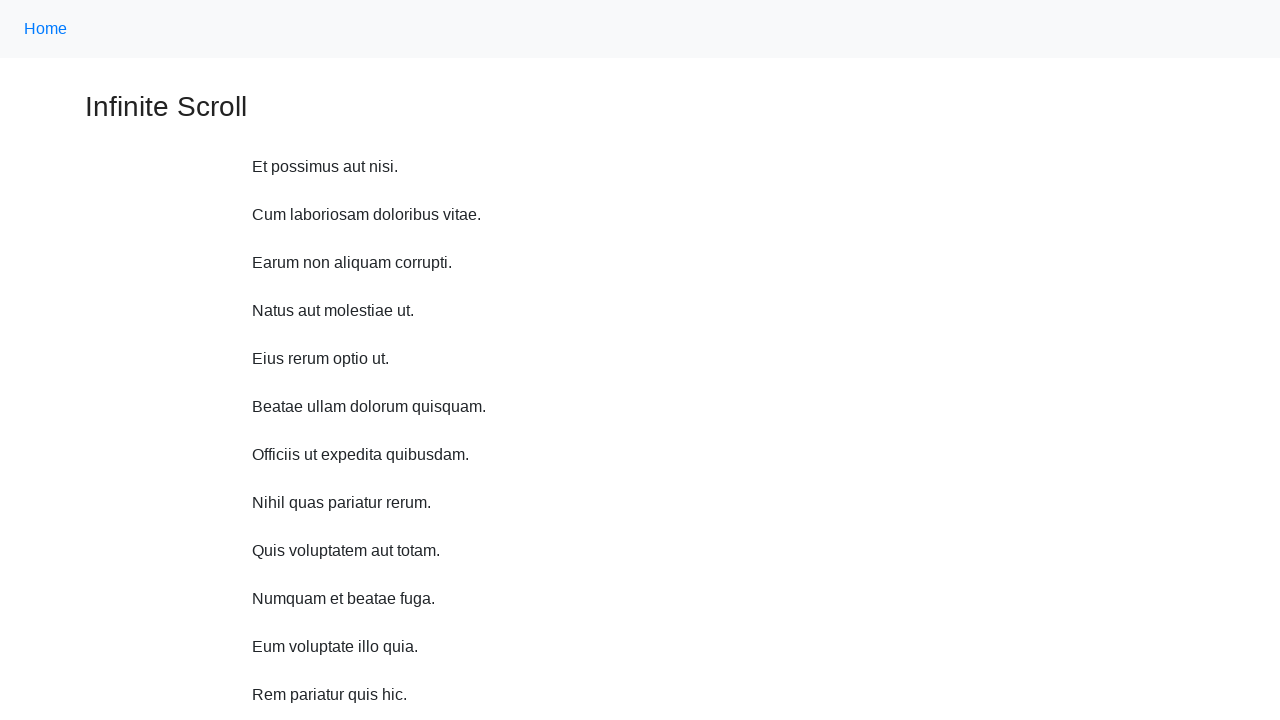

Waited 500ms between upward scrolls
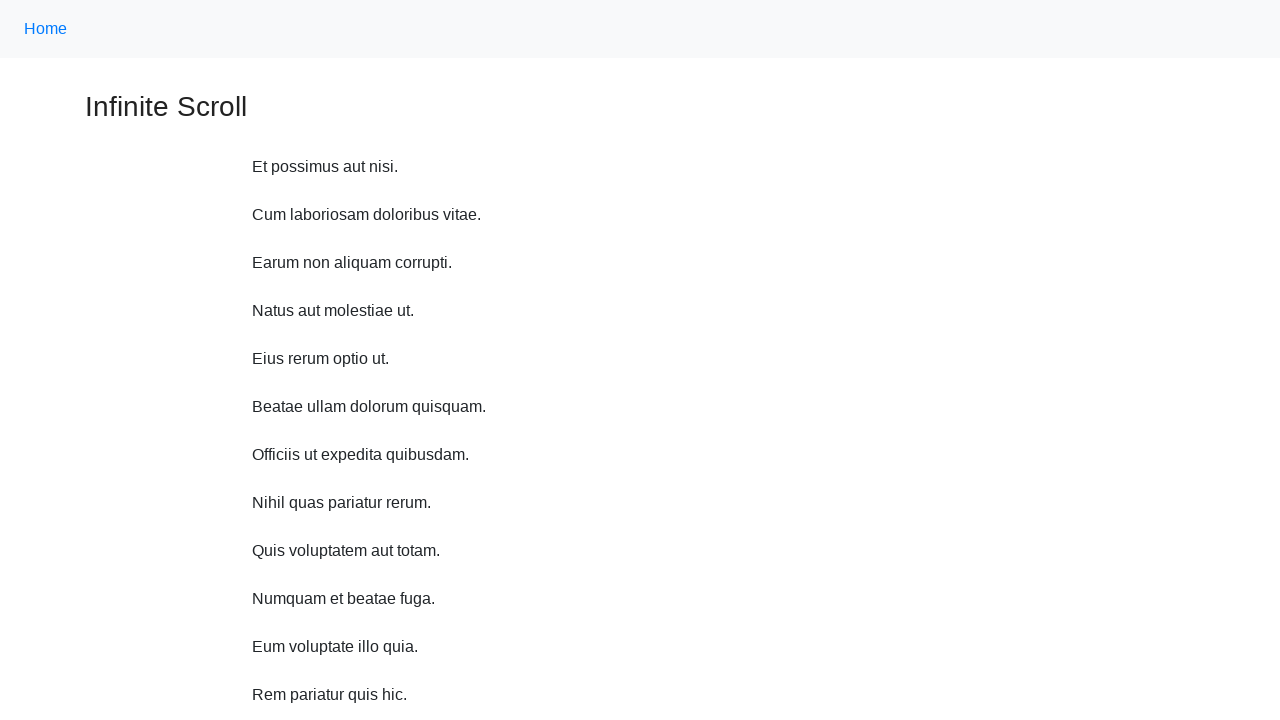

Scrolled up 750 pixels
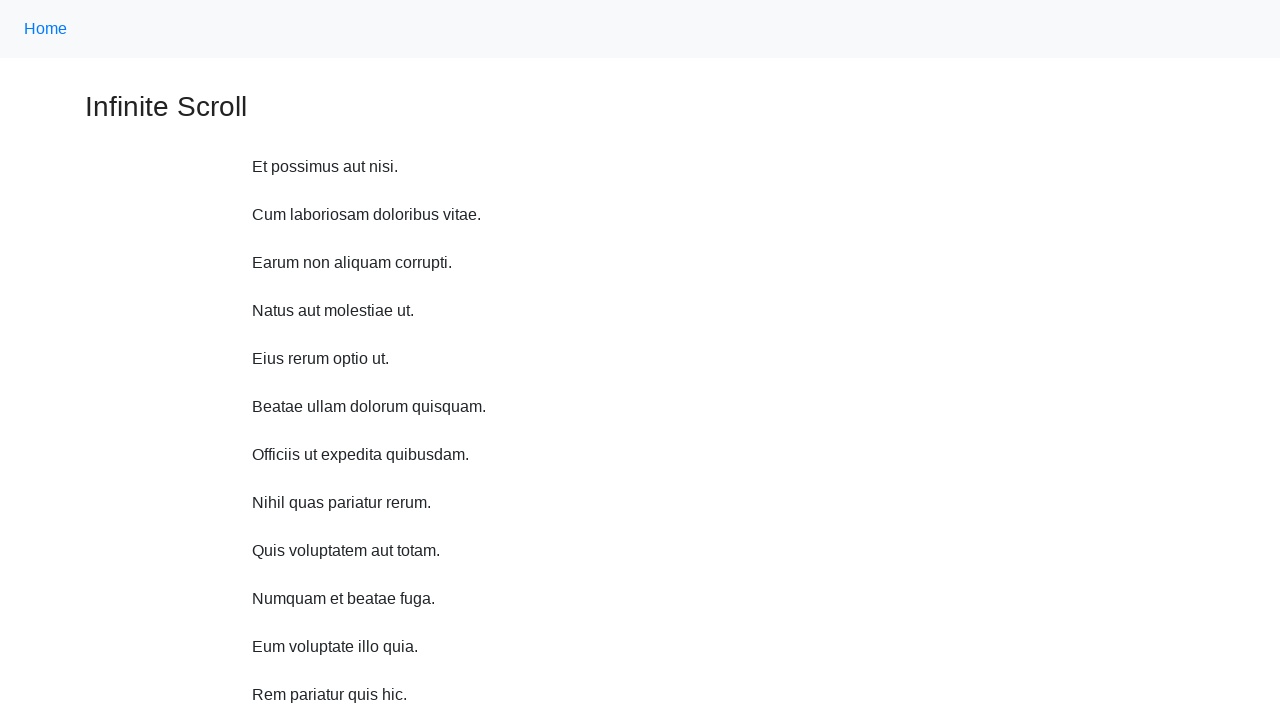

Waited 500ms between upward scrolls
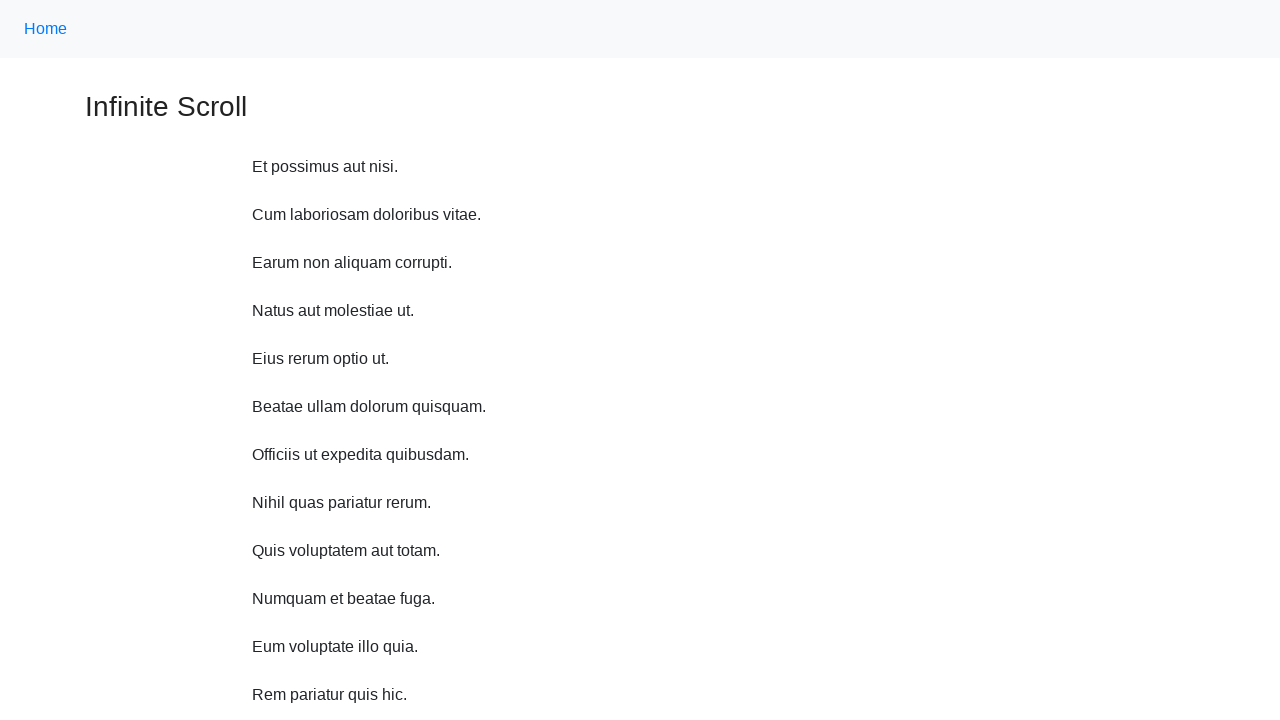

Scrolled up 750 pixels
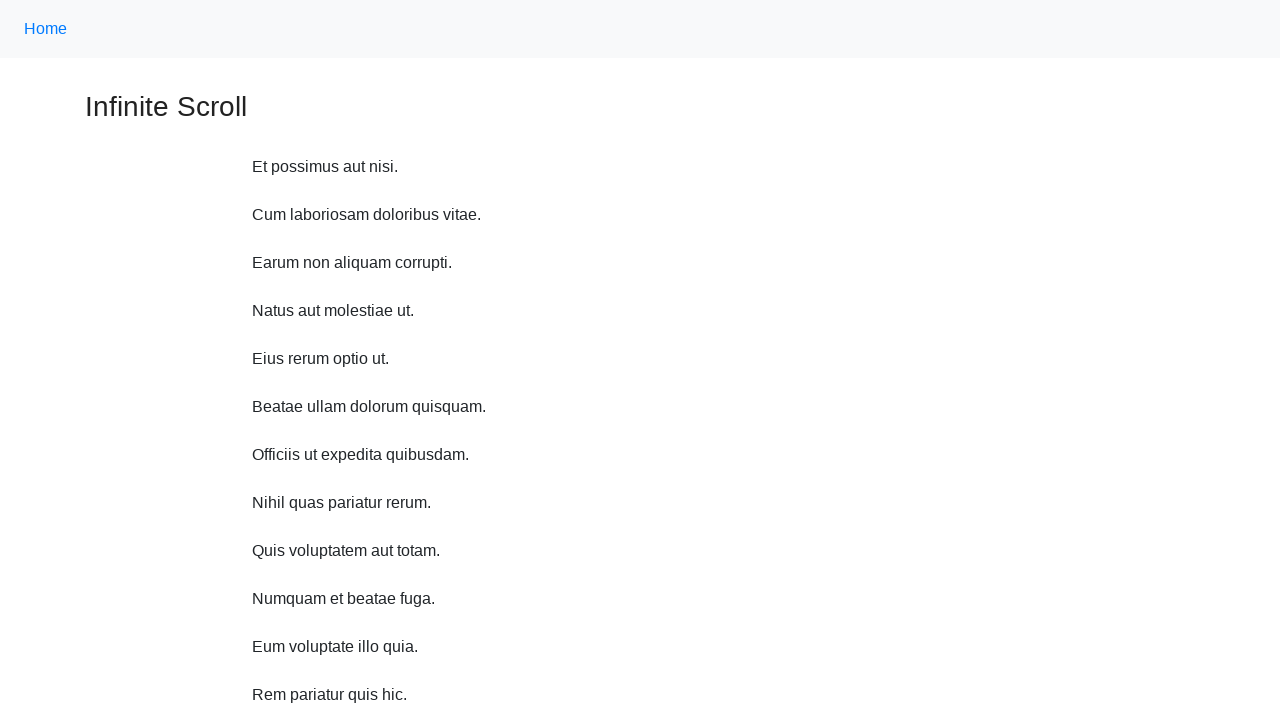

Waited 500ms between upward scrolls
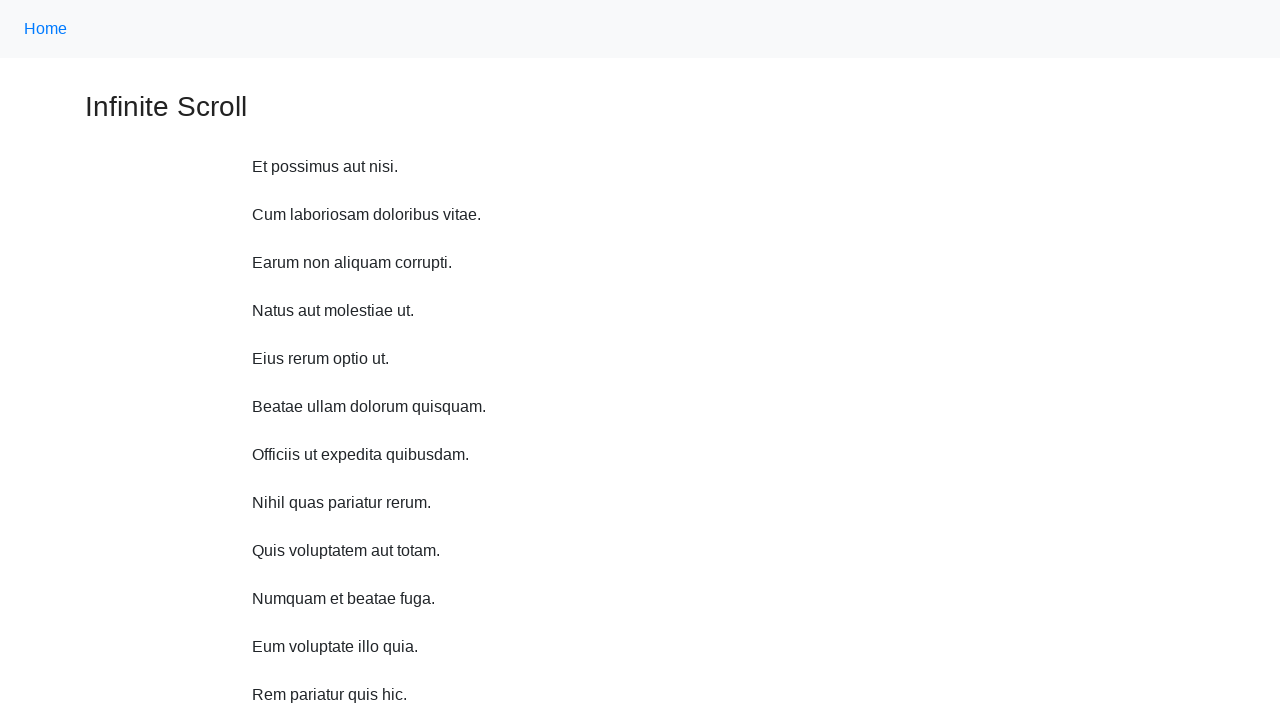

Scrolled up 750 pixels
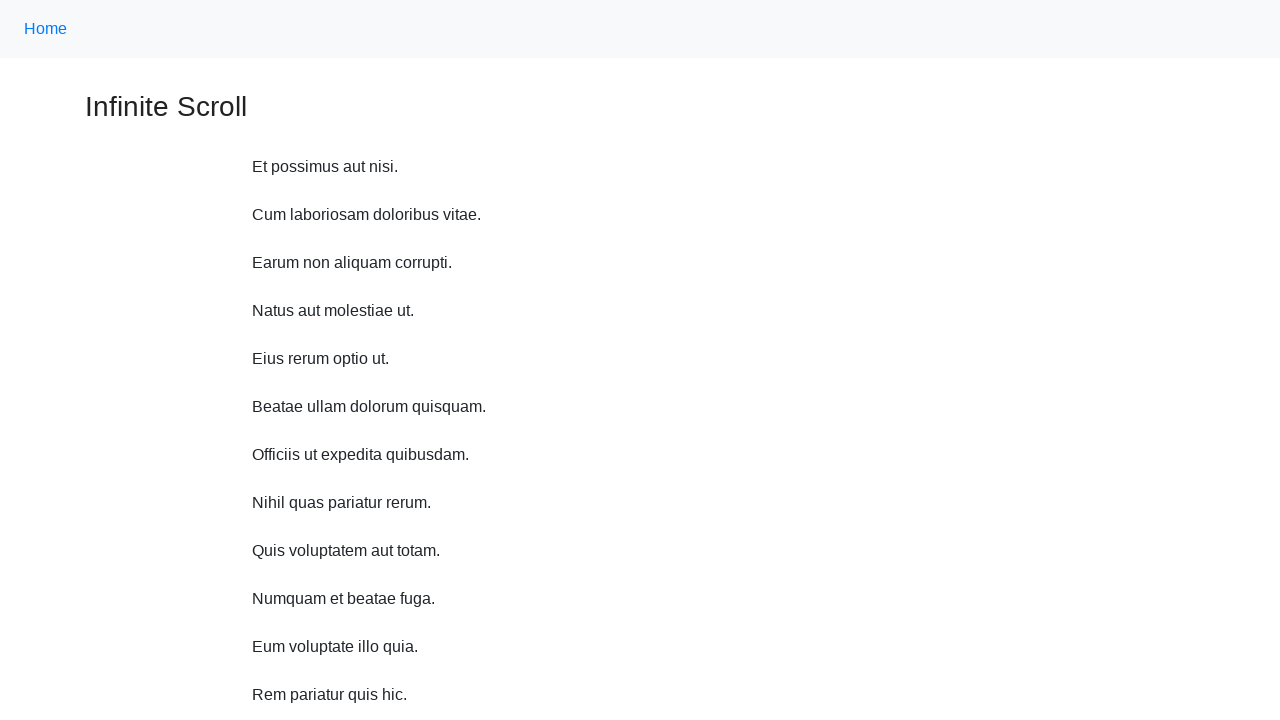

Waited 500ms between upward scrolls
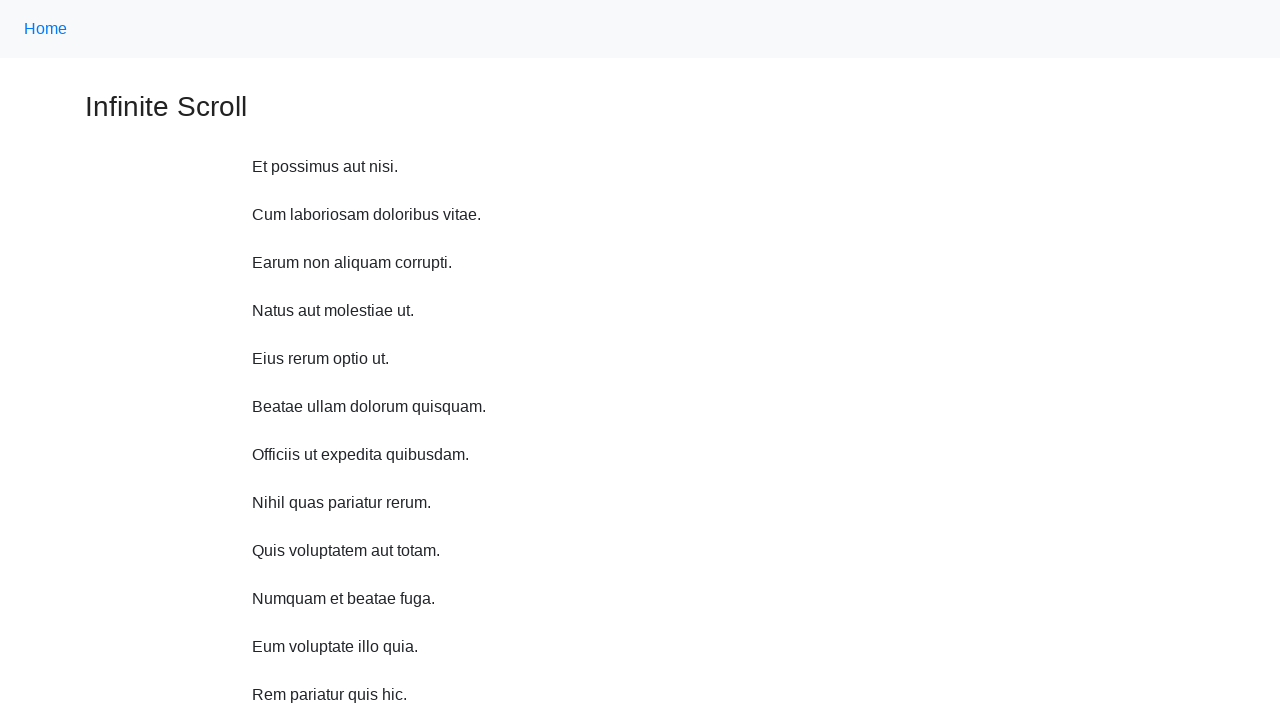

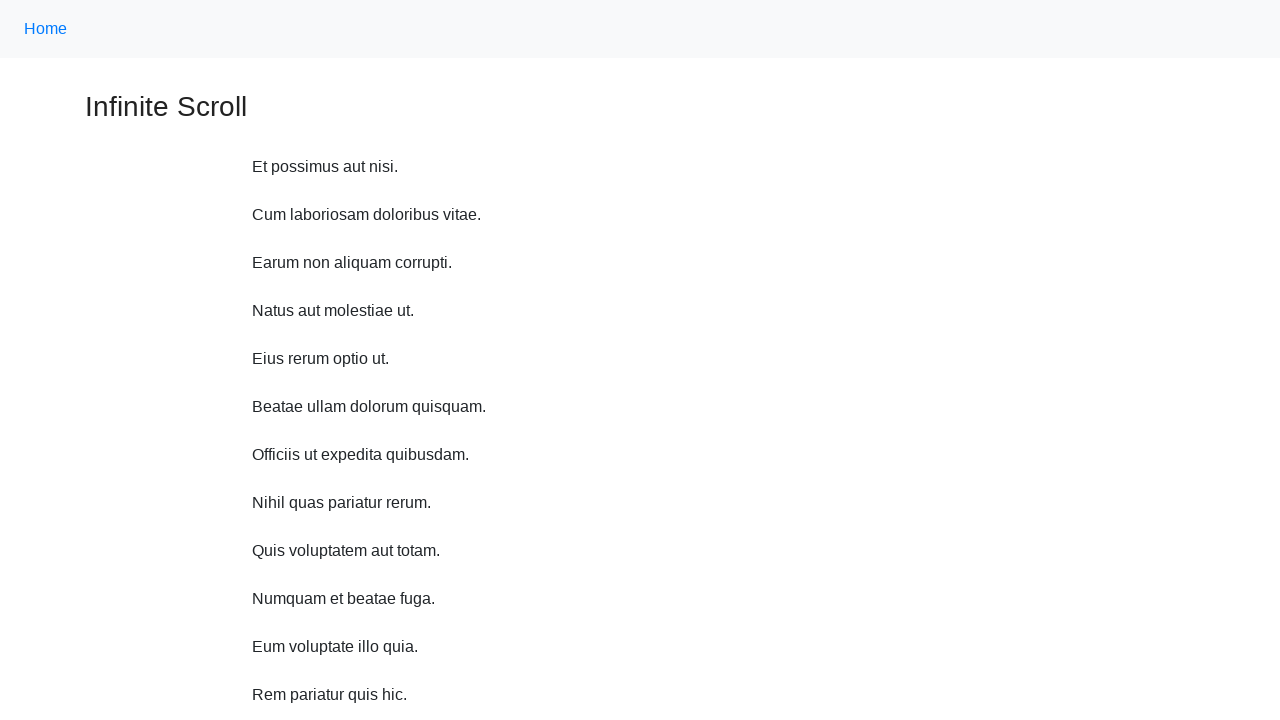